Tests multiple checkbox selection by selecting all checkboxes, verifying they are selected, then deselecting all of them

Starting URL: https://automationfc.github.io/multiple-fields/

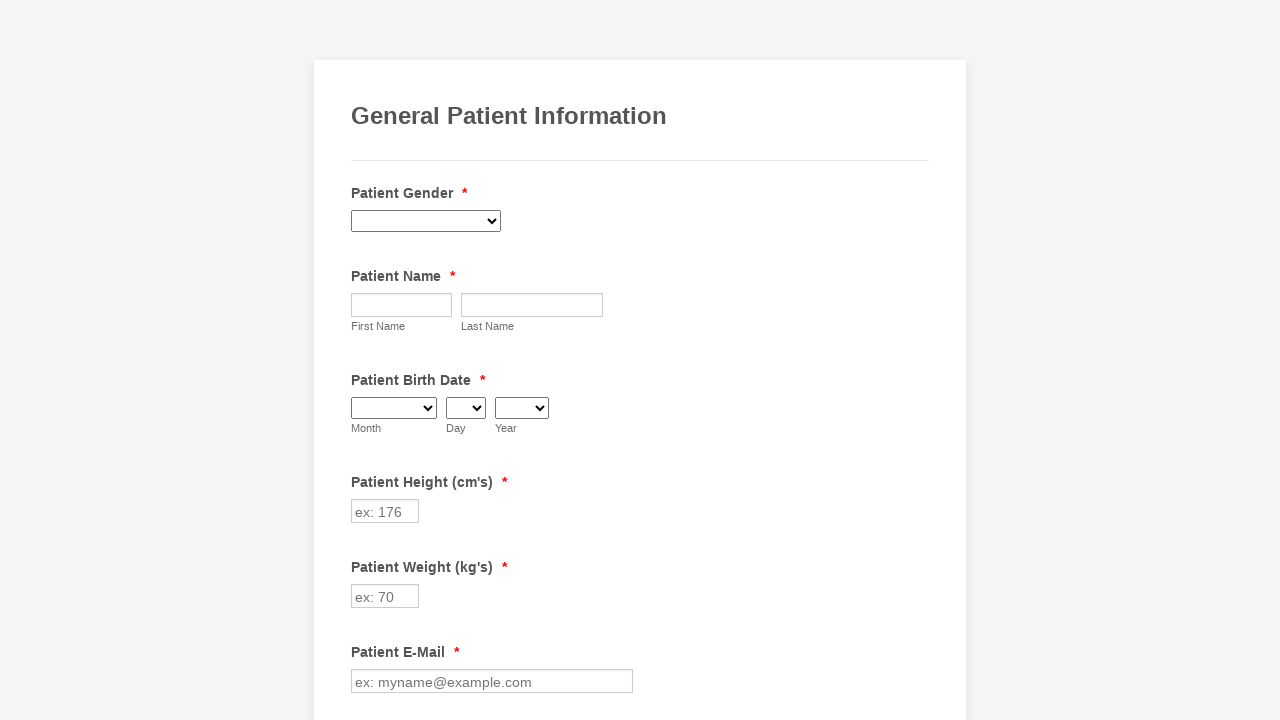

Navigated to multiple fields test page
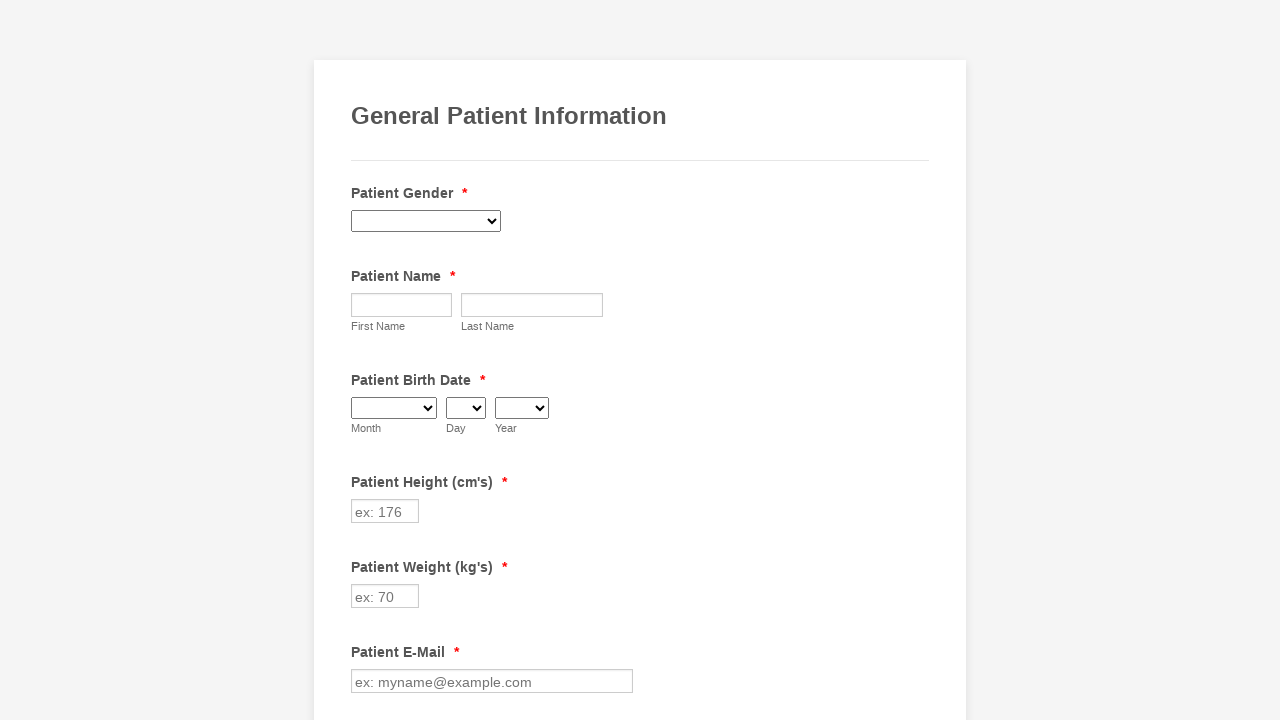

Located all checkboxes on the page
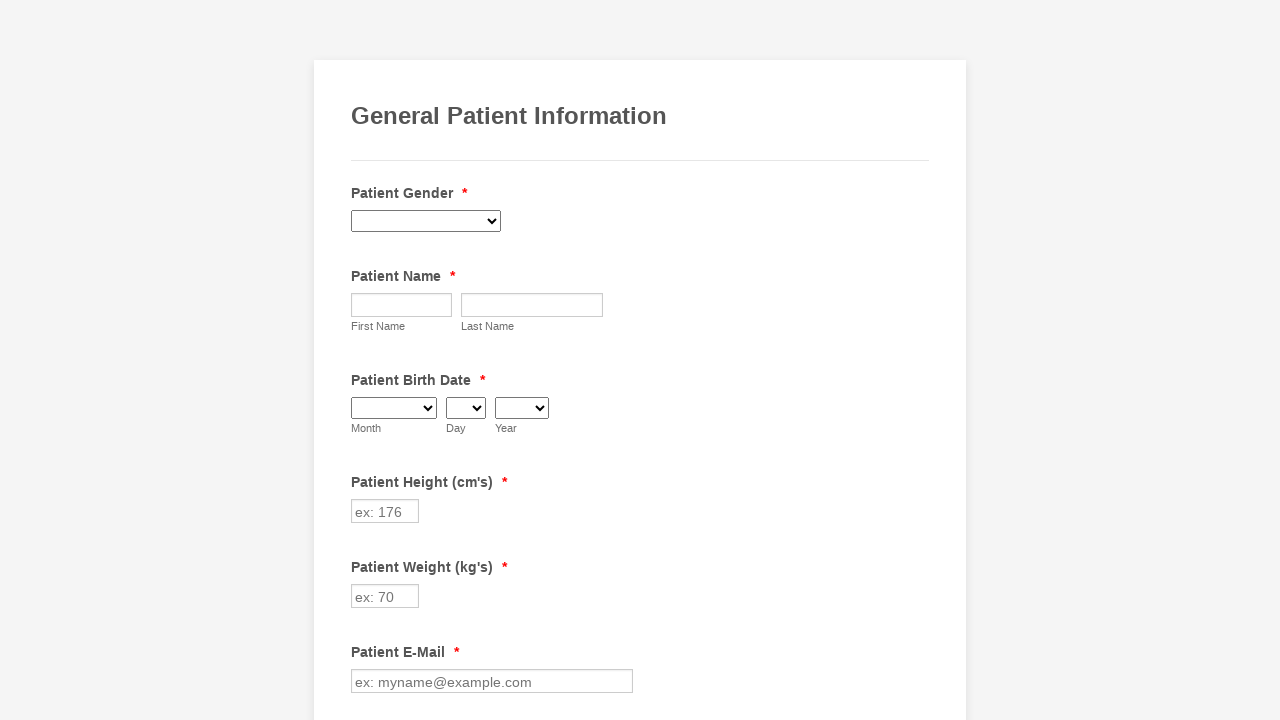

Selected an unchecked checkbox at (362, 360) on input[type='checkbox'] >> nth=0
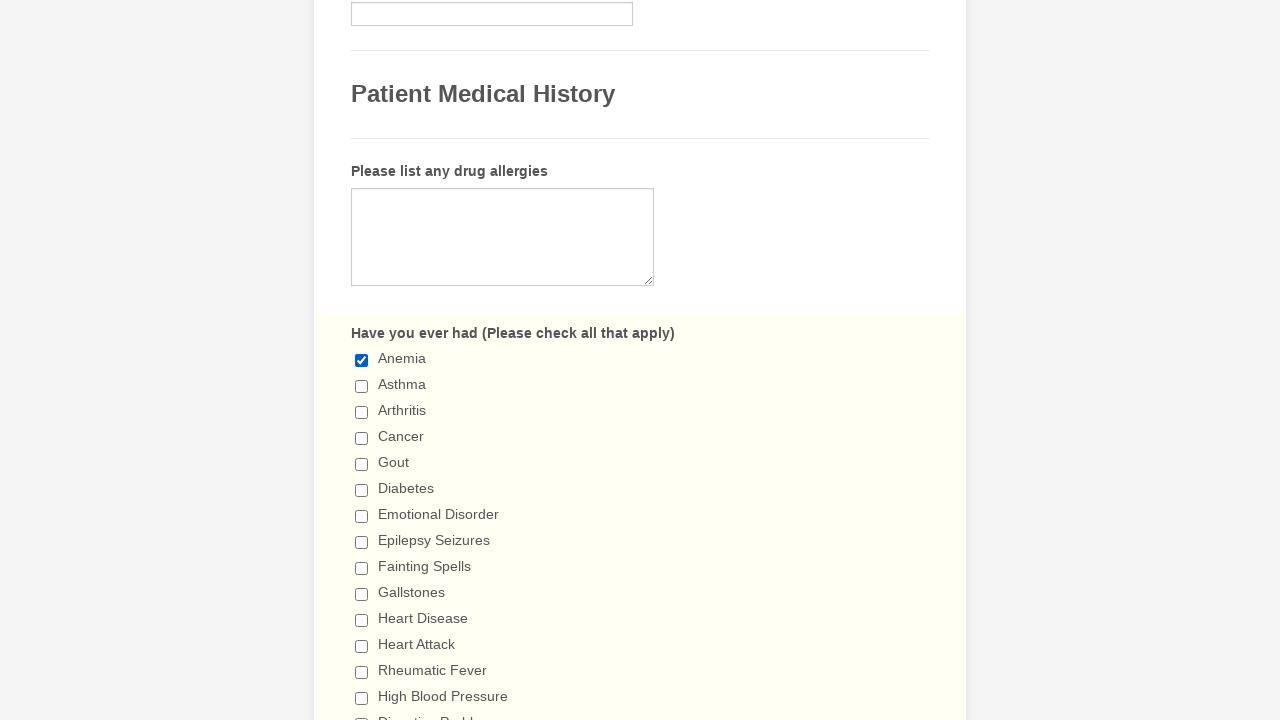

Selected an unchecked checkbox at (362, 386) on input[type='checkbox'] >> nth=1
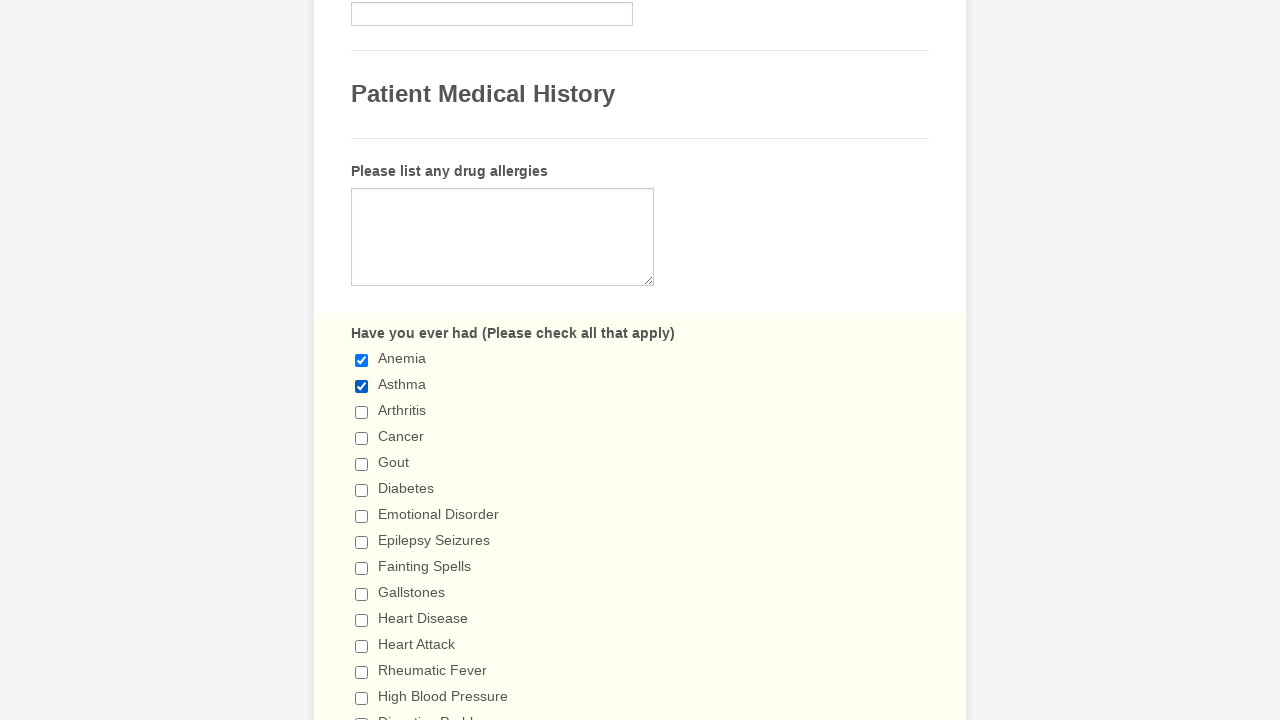

Selected an unchecked checkbox at (362, 412) on input[type='checkbox'] >> nth=2
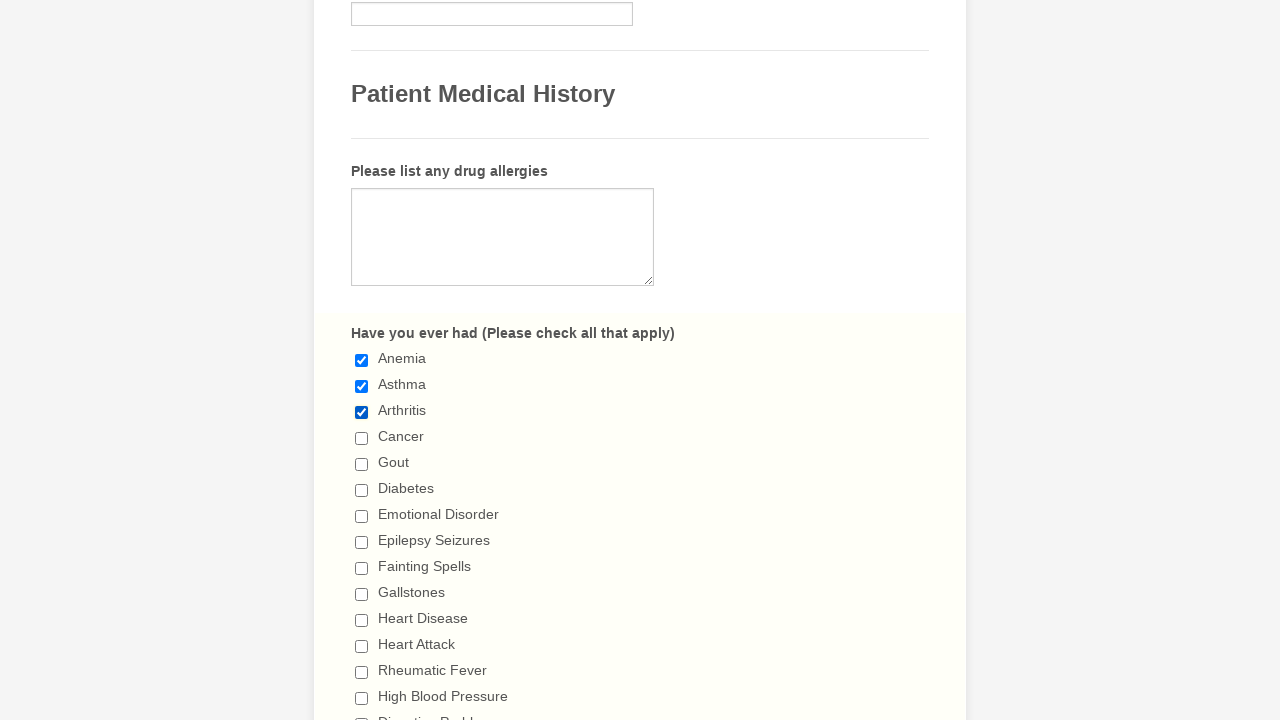

Selected an unchecked checkbox at (362, 438) on input[type='checkbox'] >> nth=3
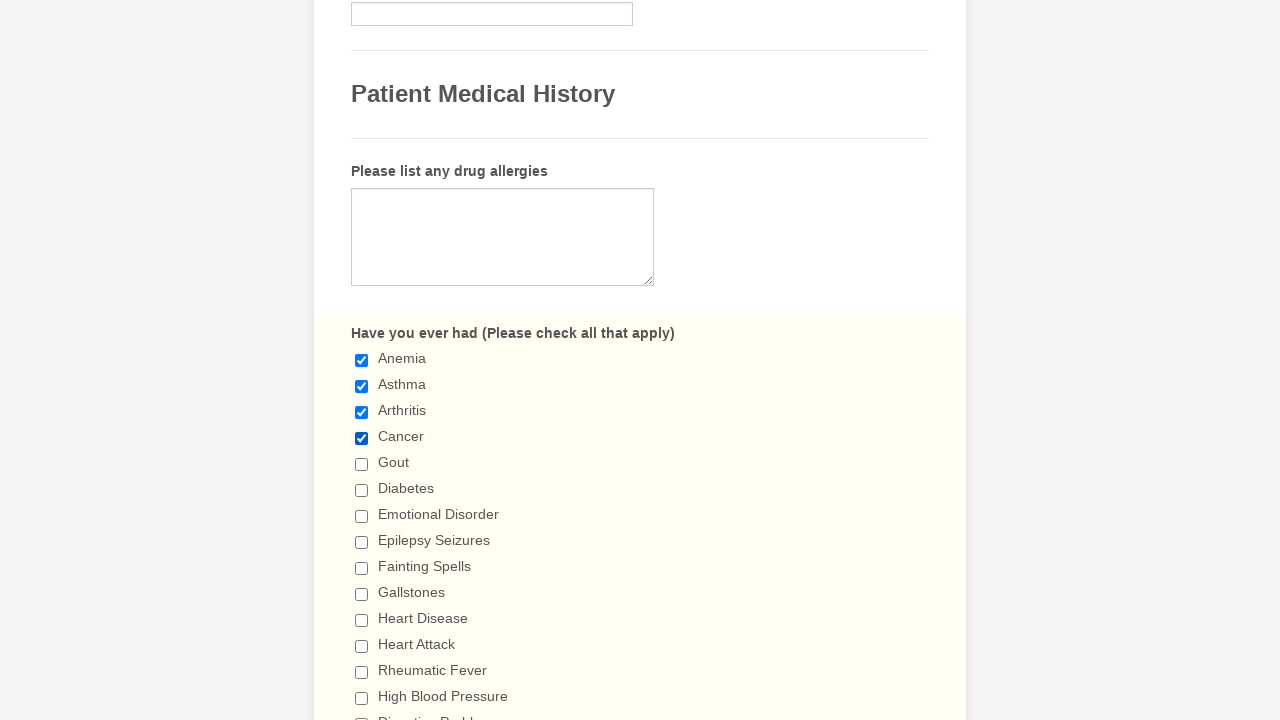

Selected an unchecked checkbox at (362, 464) on input[type='checkbox'] >> nth=4
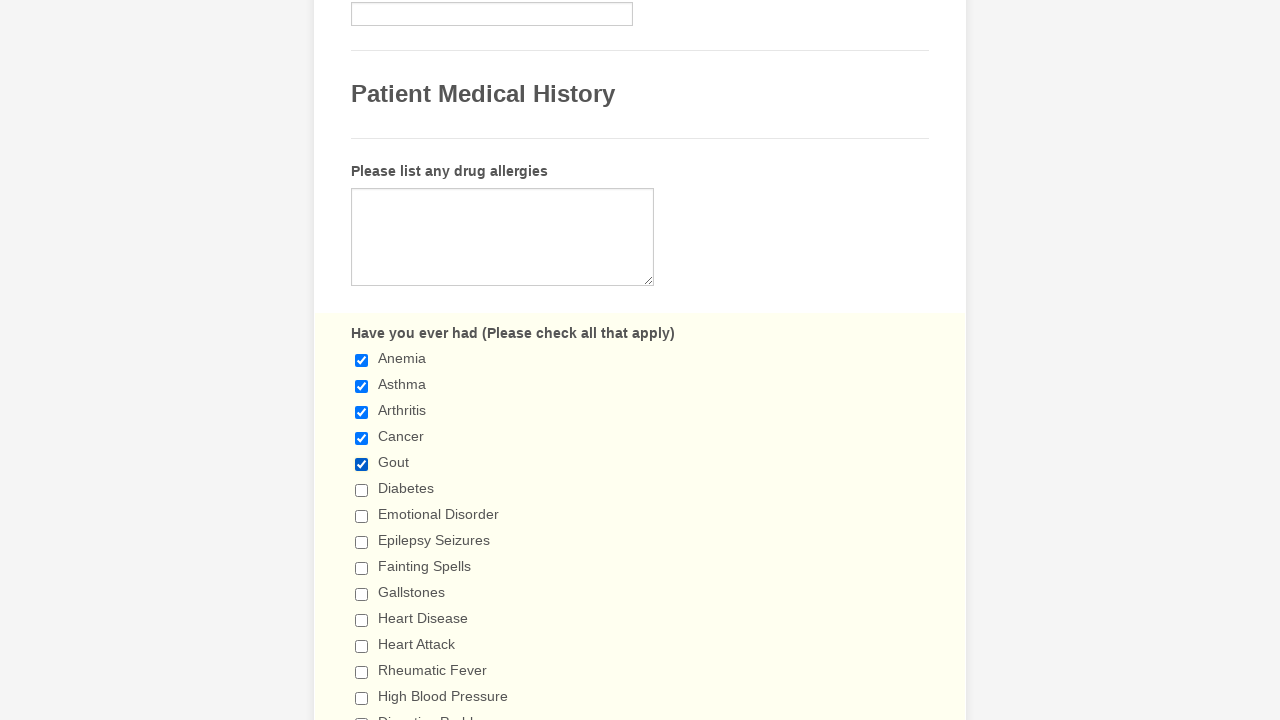

Selected an unchecked checkbox at (362, 490) on input[type='checkbox'] >> nth=5
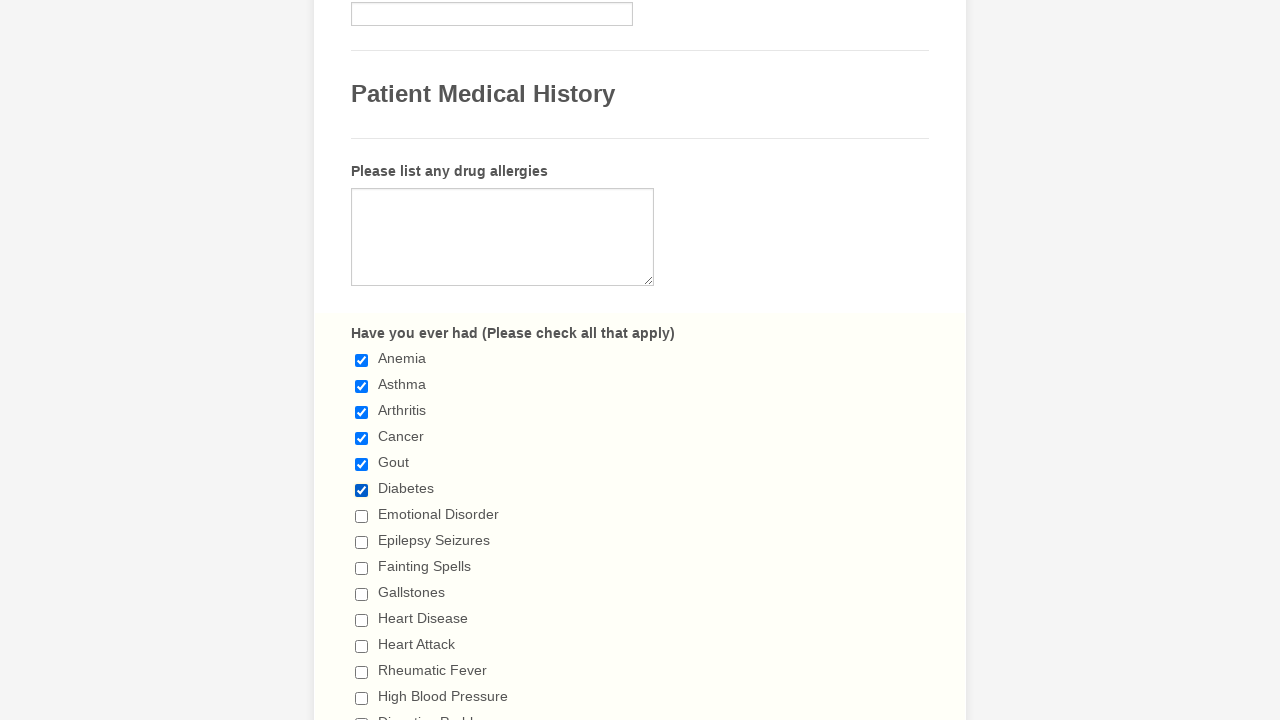

Selected an unchecked checkbox at (362, 516) on input[type='checkbox'] >> nth=6
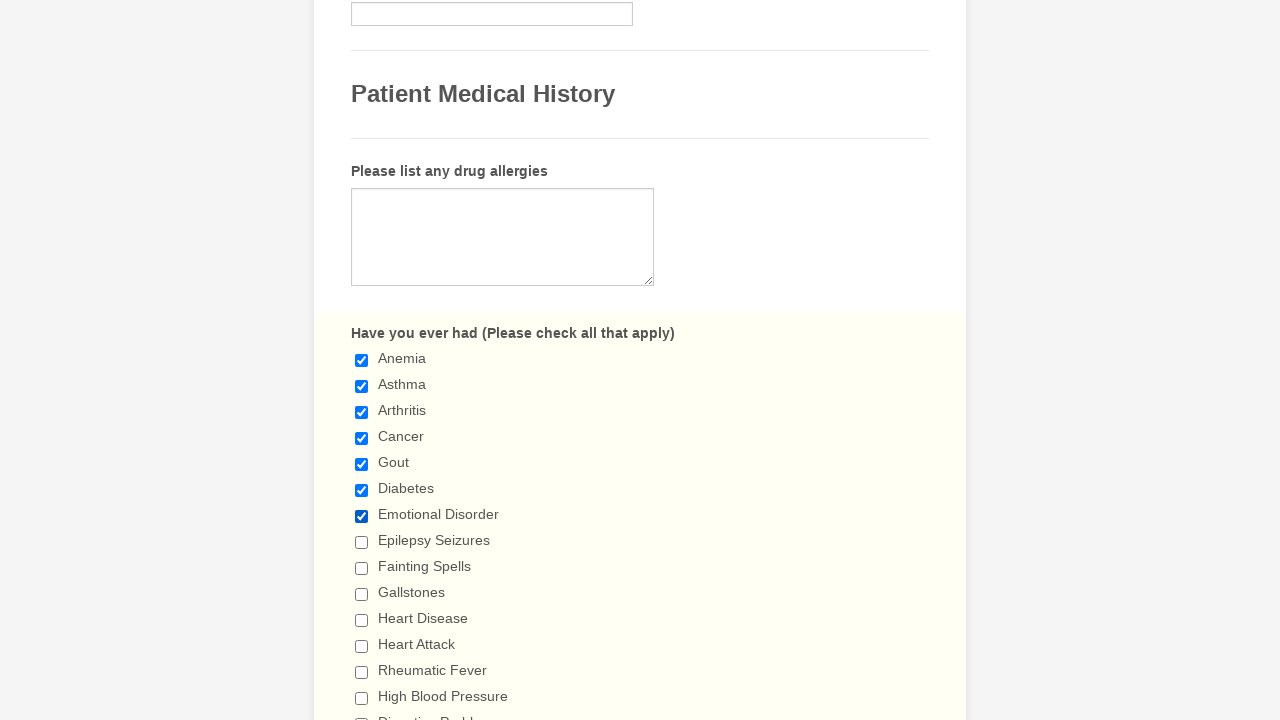

Selected an unchecked checkbox at (362, 542) on input[type='checkbox'] >> nth=7
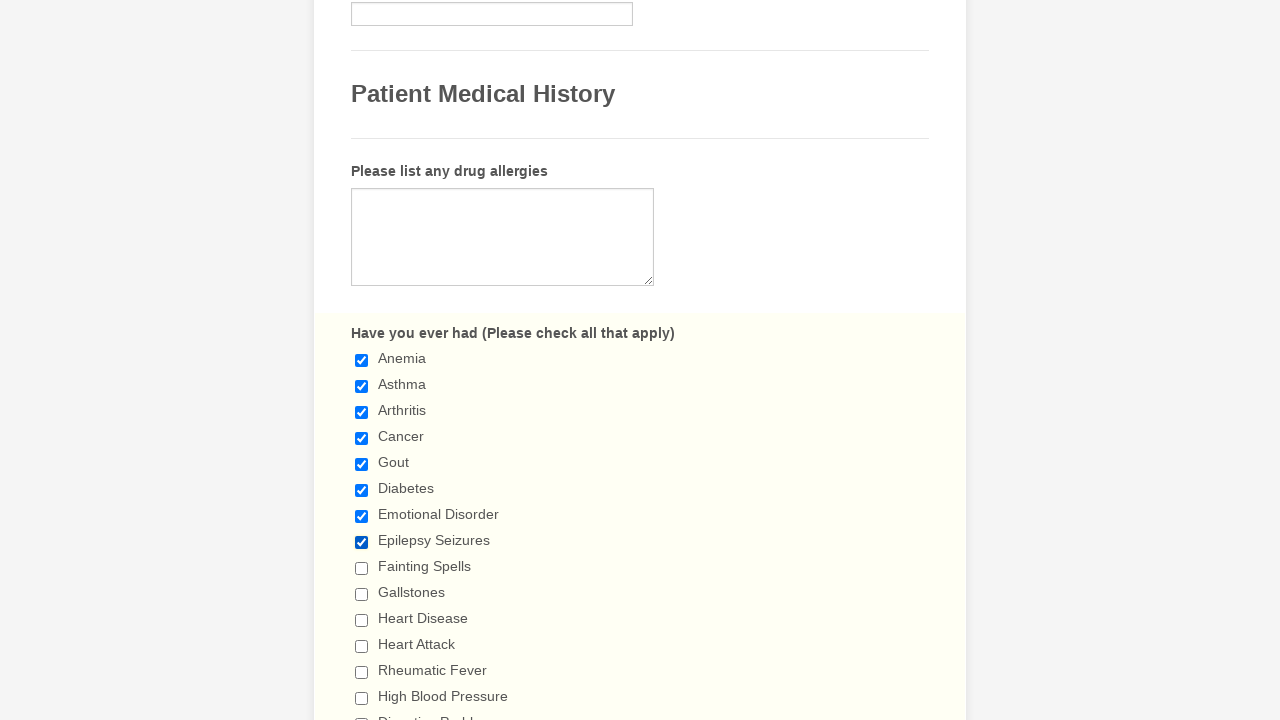

Selected an unchecked checkbox at (362, 568) on input[type='checkbox'] >> nth=8
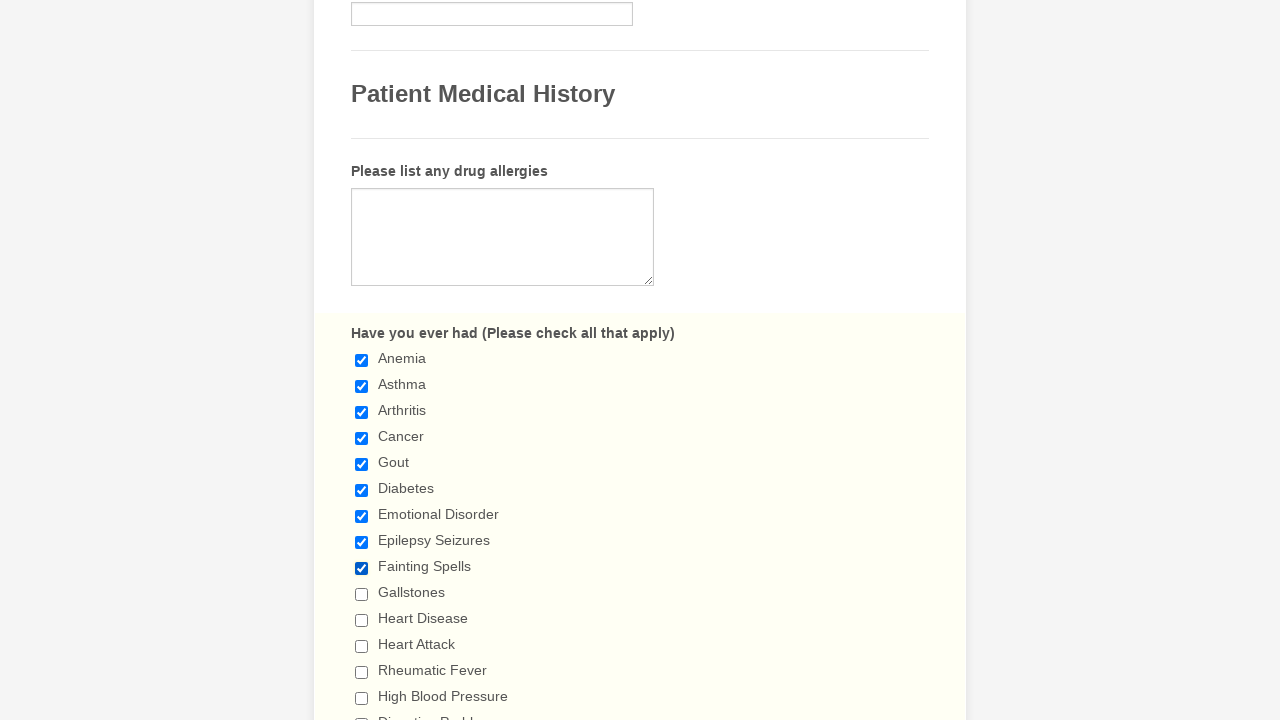

Selected an unchecked checkbox at (362, 594) on input[type='checkbox'] >> nth=9
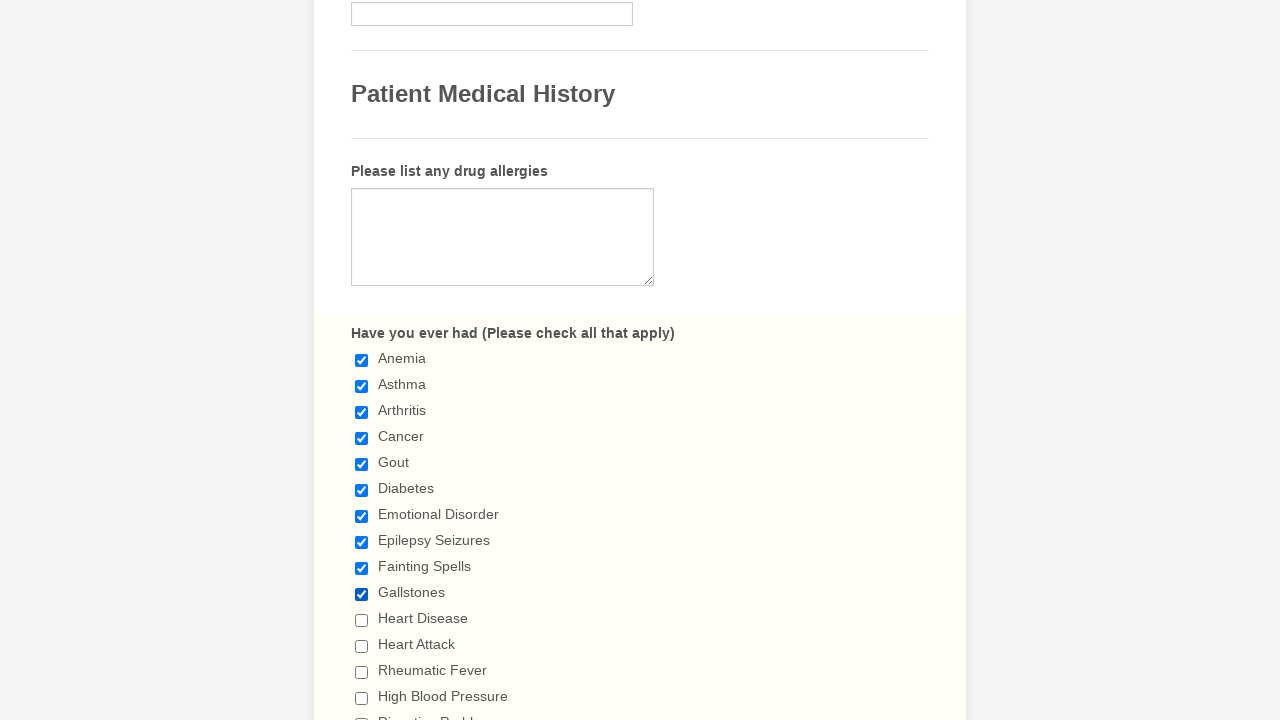

Selected an unchecked checkbox at (362, 620) on input[type='checkbox'] >> nth=10
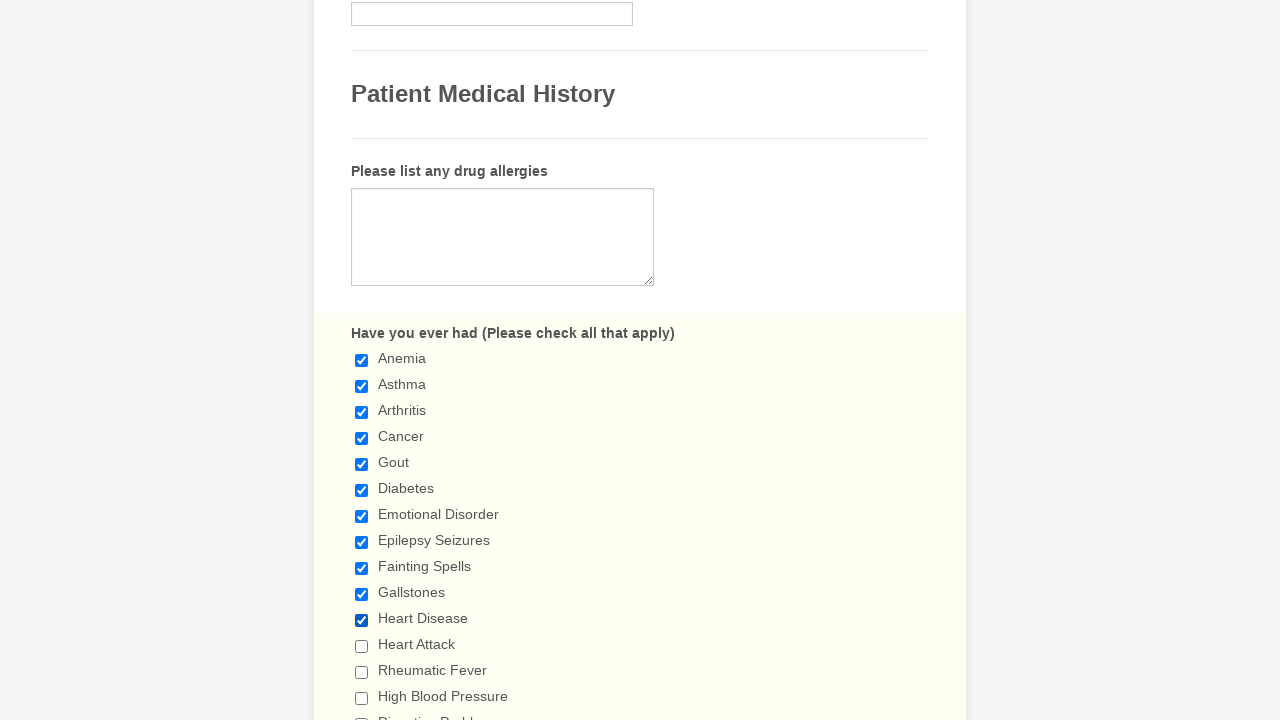

Selected an unchecked checkbox at (362, 646) on input[type='checkbox'] >> nth=11
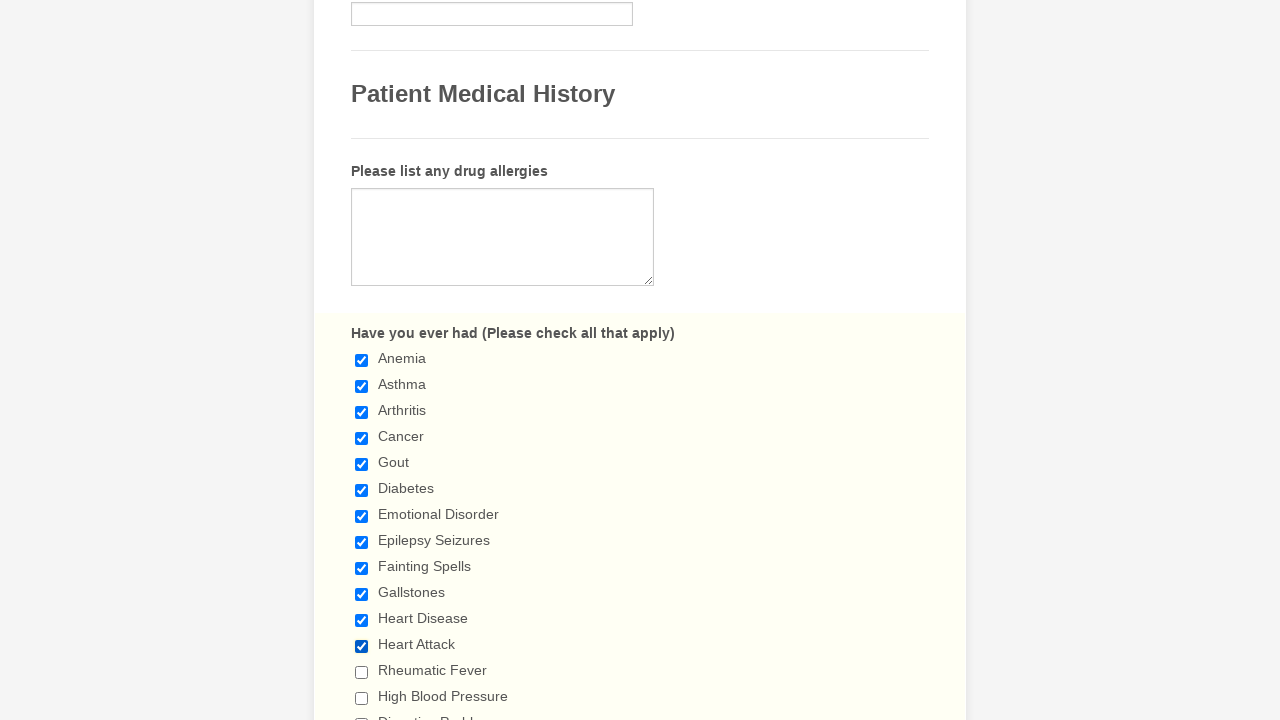

Selected an unchecked checkbox at (362, 672) on input[type='checkbox'] >> nth=12
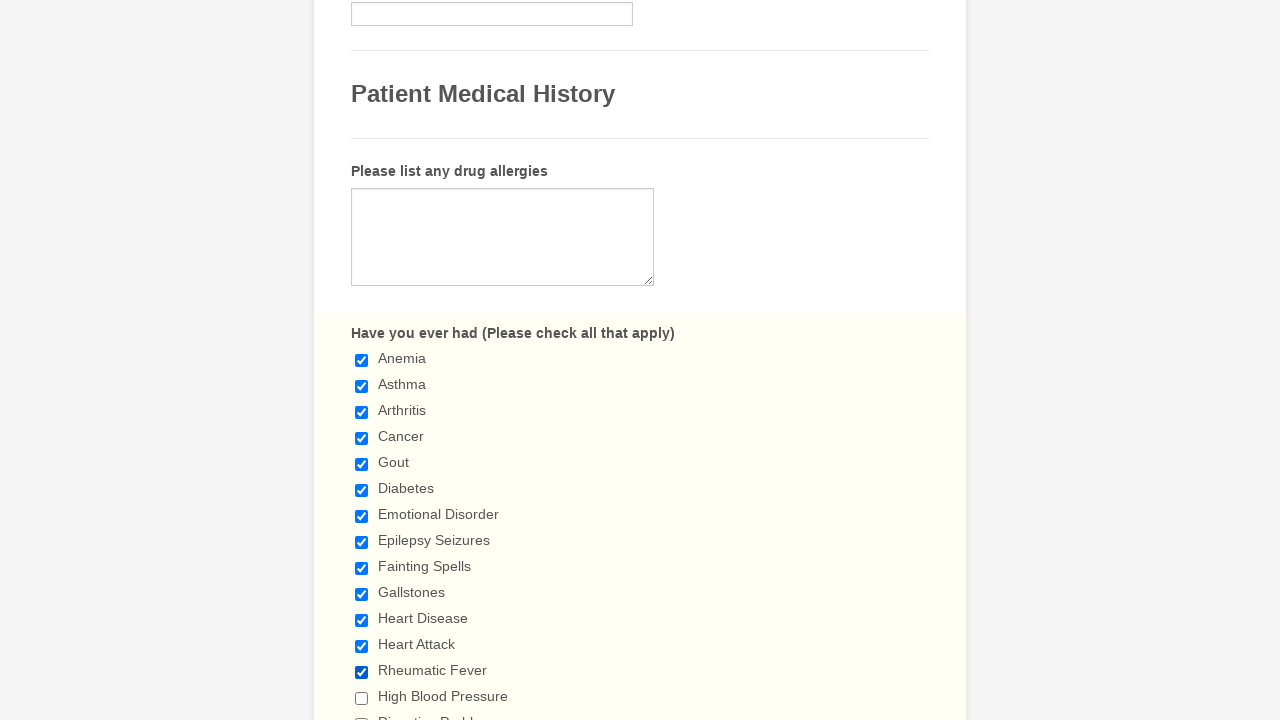

Selected an unchecked checkbox at (362, 698) on input[type='checkbox'] >> nth=13
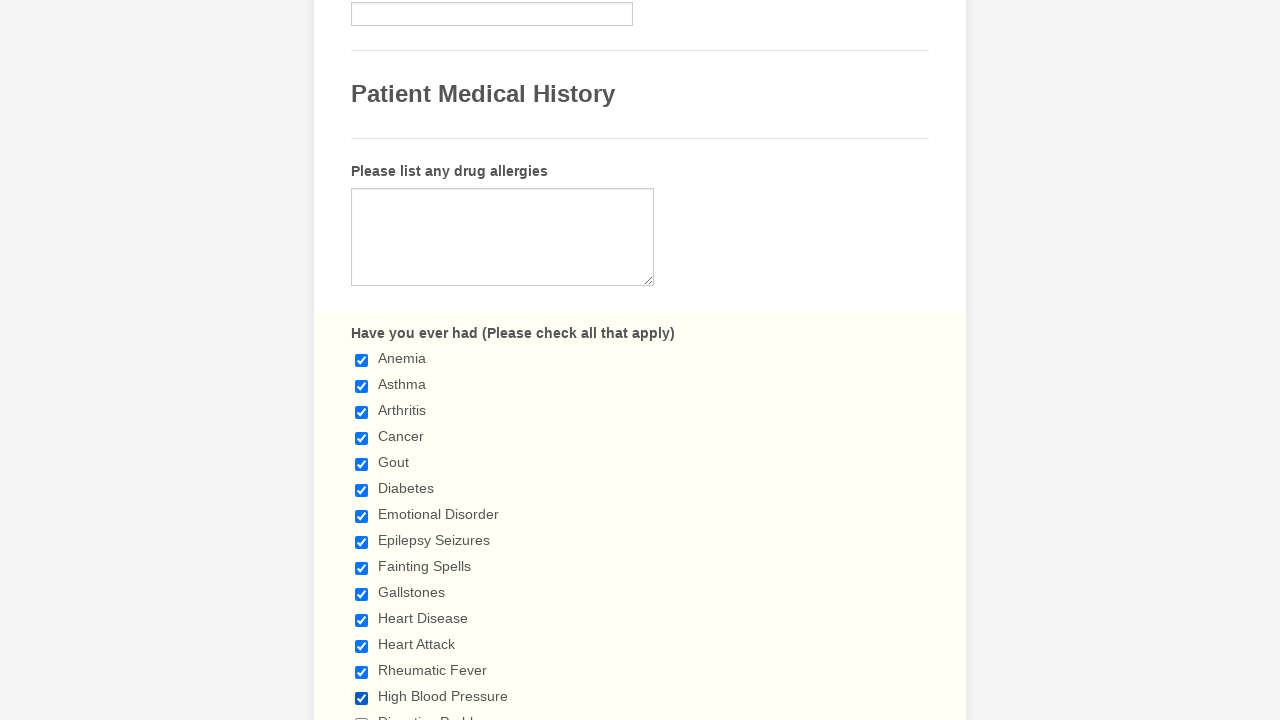

Selected an unchecked checkbox at (362, 714) on input[type='checkbox'] >> nth=14
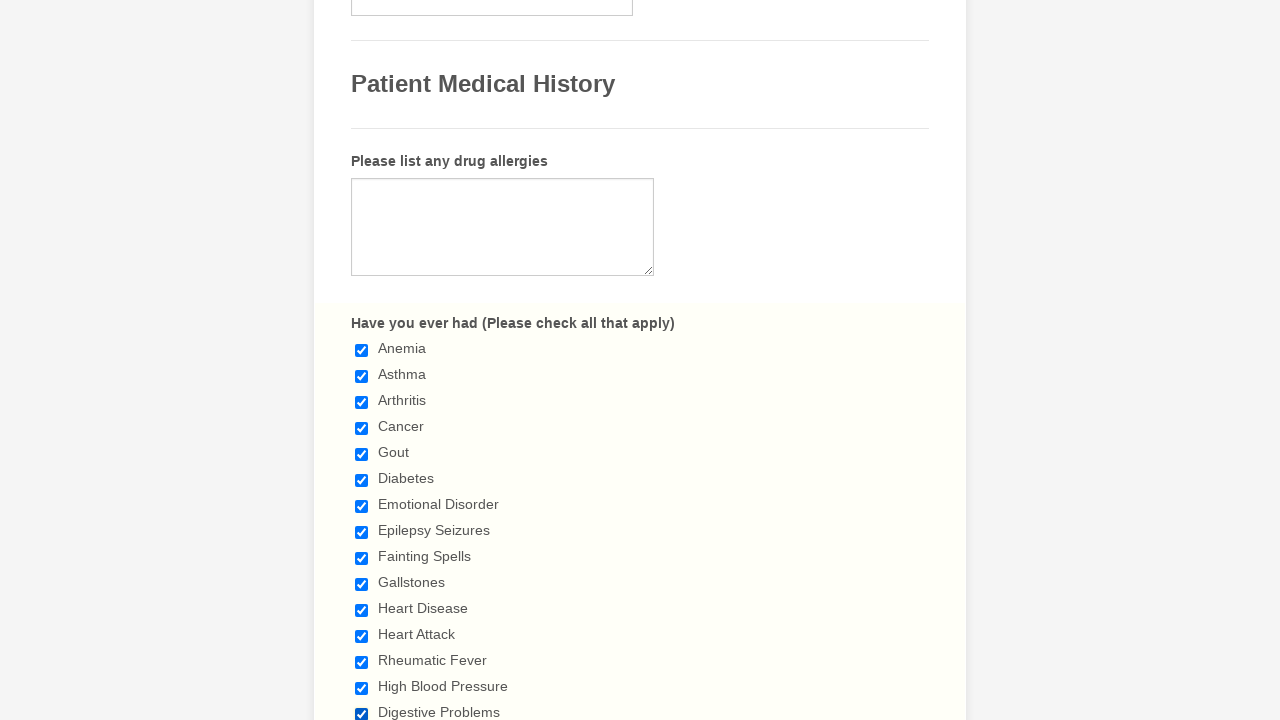

Selected an unchecked checkbox at (362, 360) on input[type='checkbox'] >> nth=15
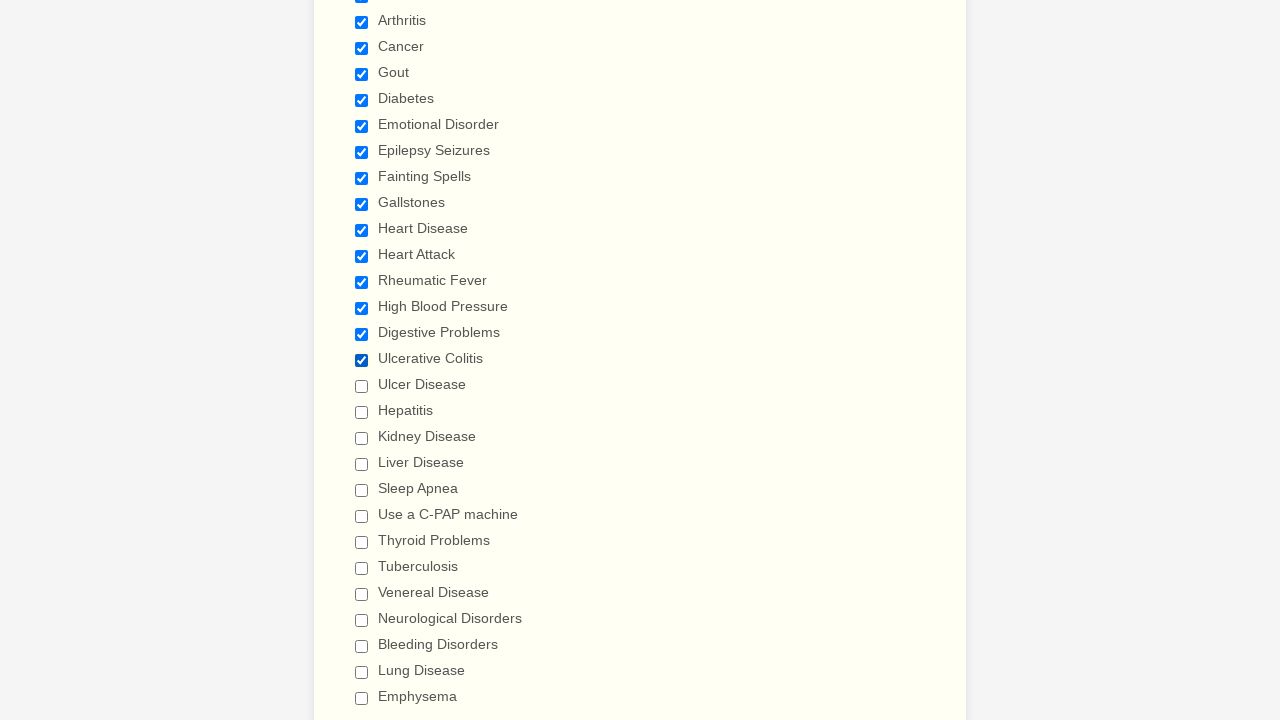

Selected an unchecked checkbox at (362, 386) on input[type='checkbox'] >> nth=16
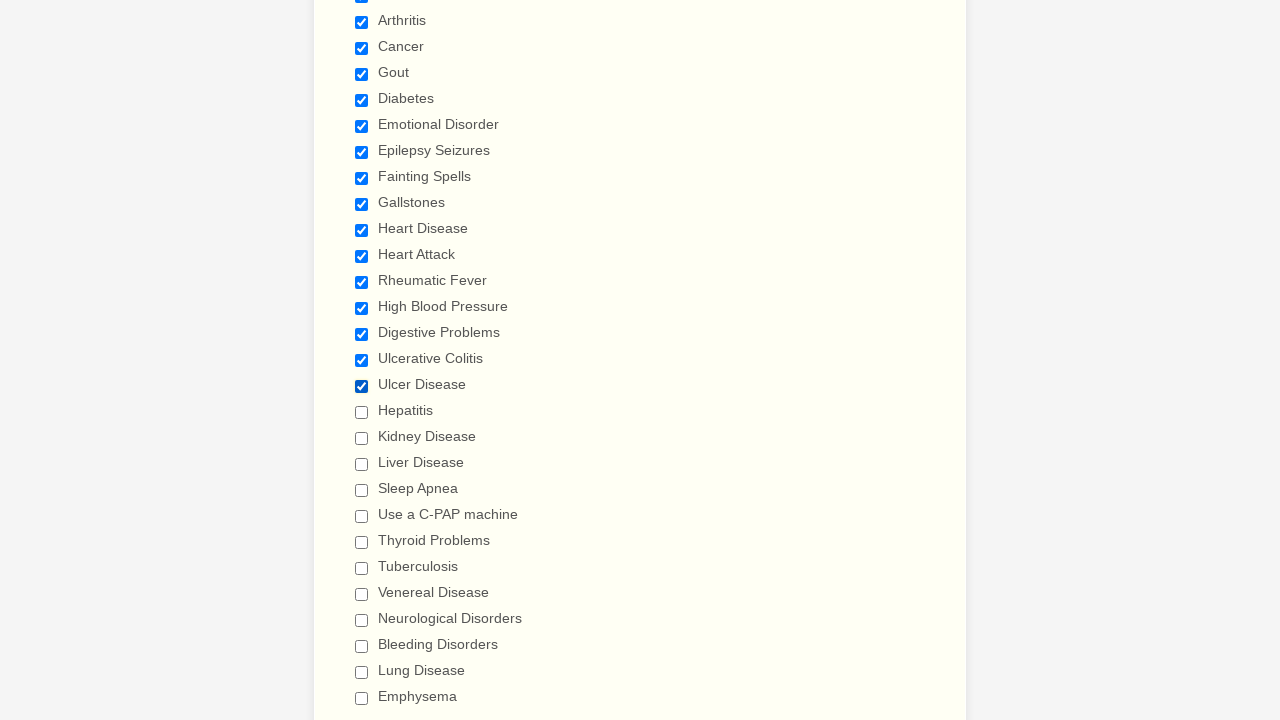

Selected an unchecked checkbox at (362, 412) on input[type='checkbox'] >> nth=17
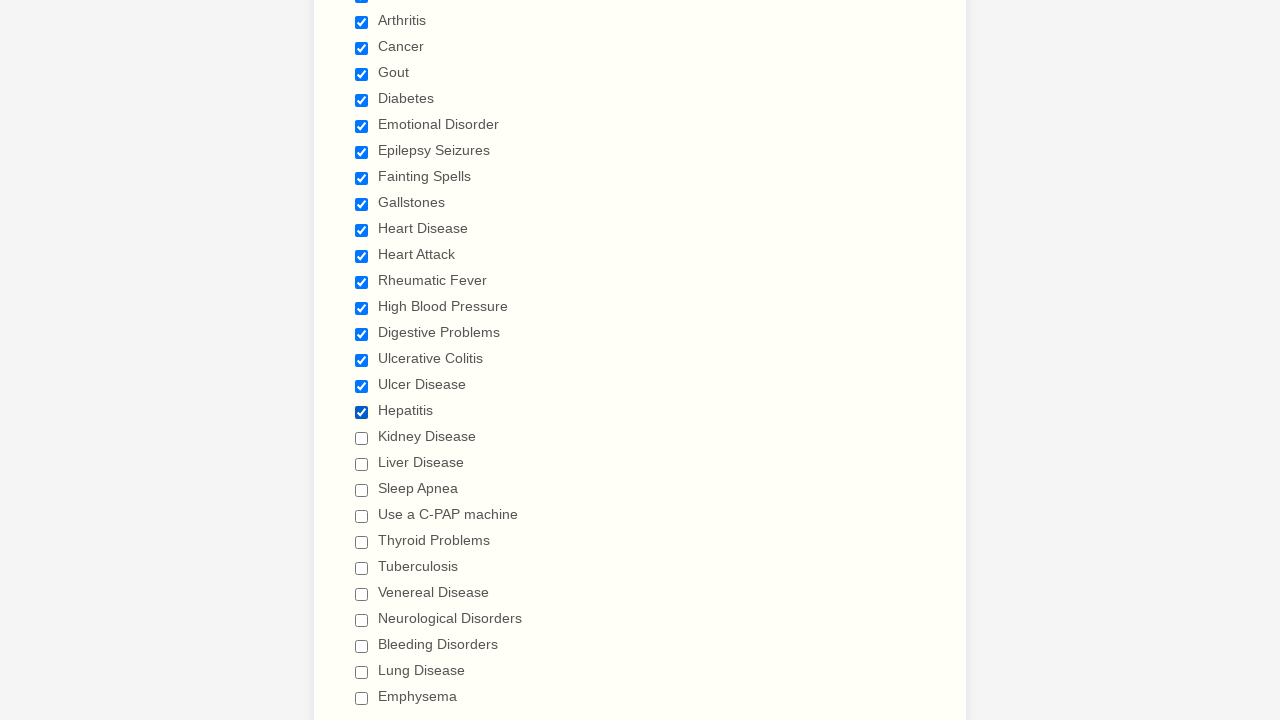

Selected an unchecked checkbox at (362, 438) on input[type='checkbox'] >> nth=18
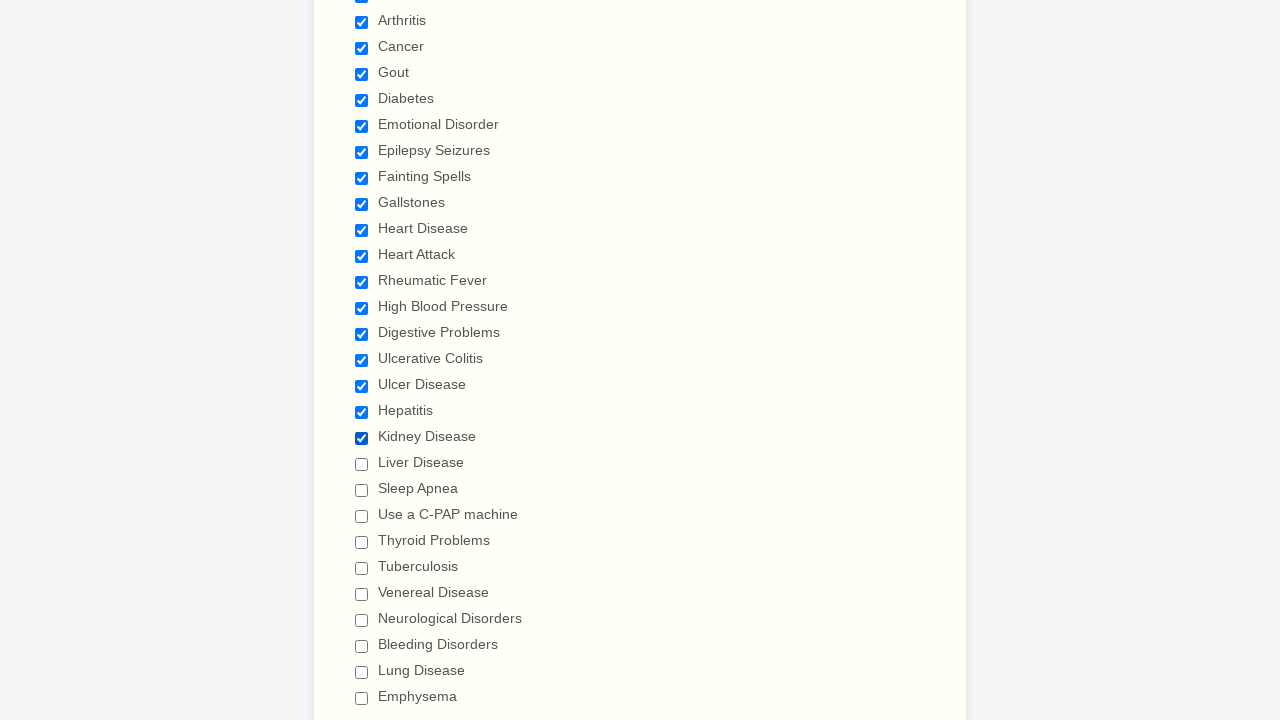

Selected an unchecked checkbox at (362, 464) on input[type='checkbox'] >> nth=19
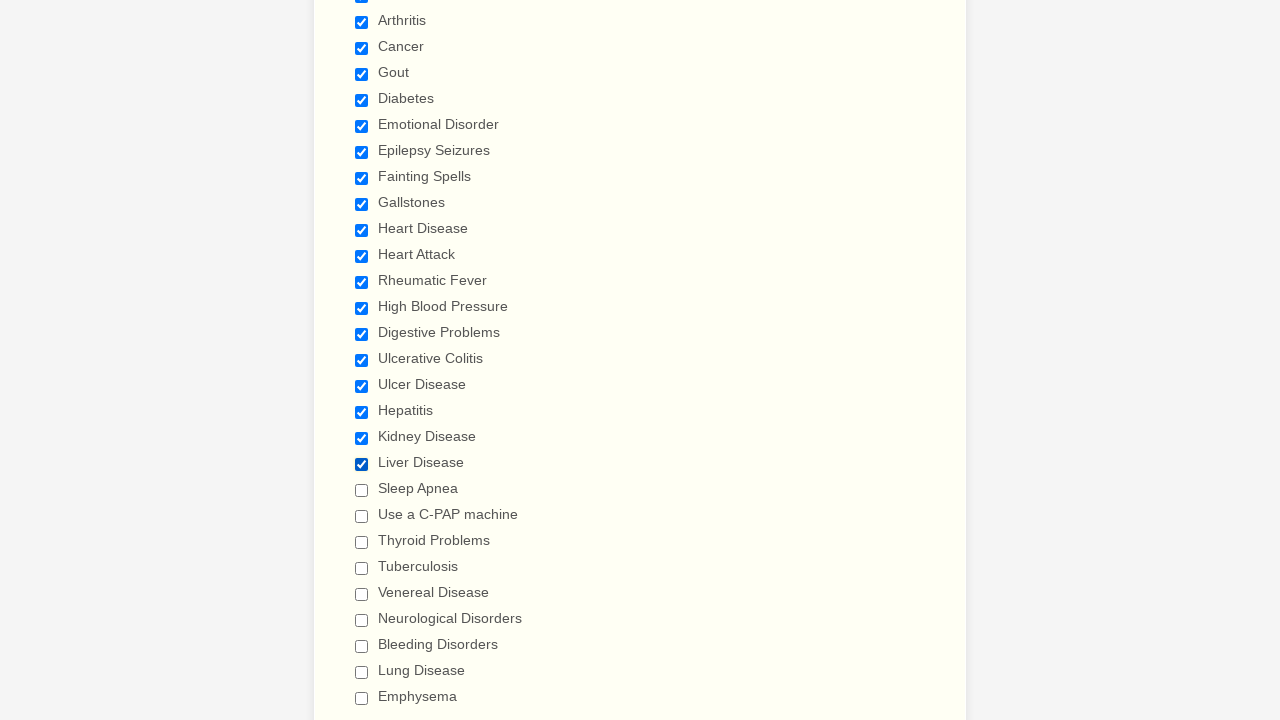

Selected an unchecked checkbox at (362, 490) on input[type='checkbox'] >> nth=20
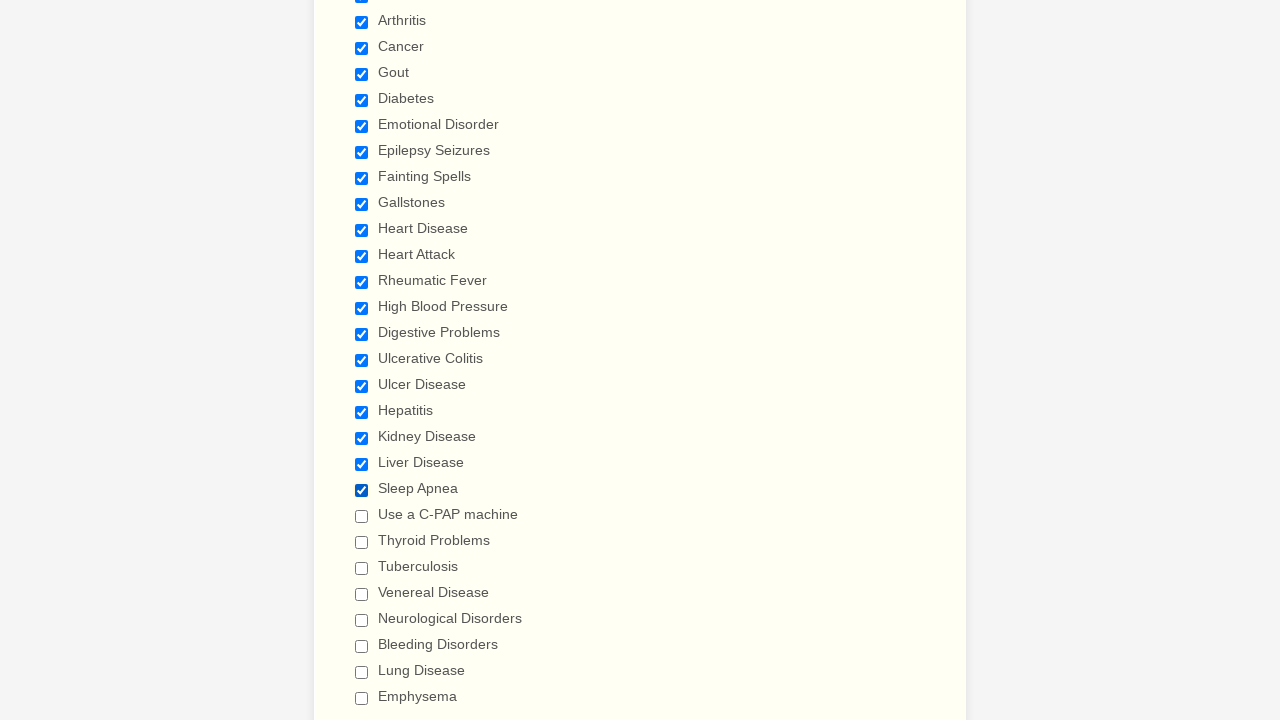

Selected an unchecked checkbox at (362, 516) on input[type='checkbox'] >> nth=21
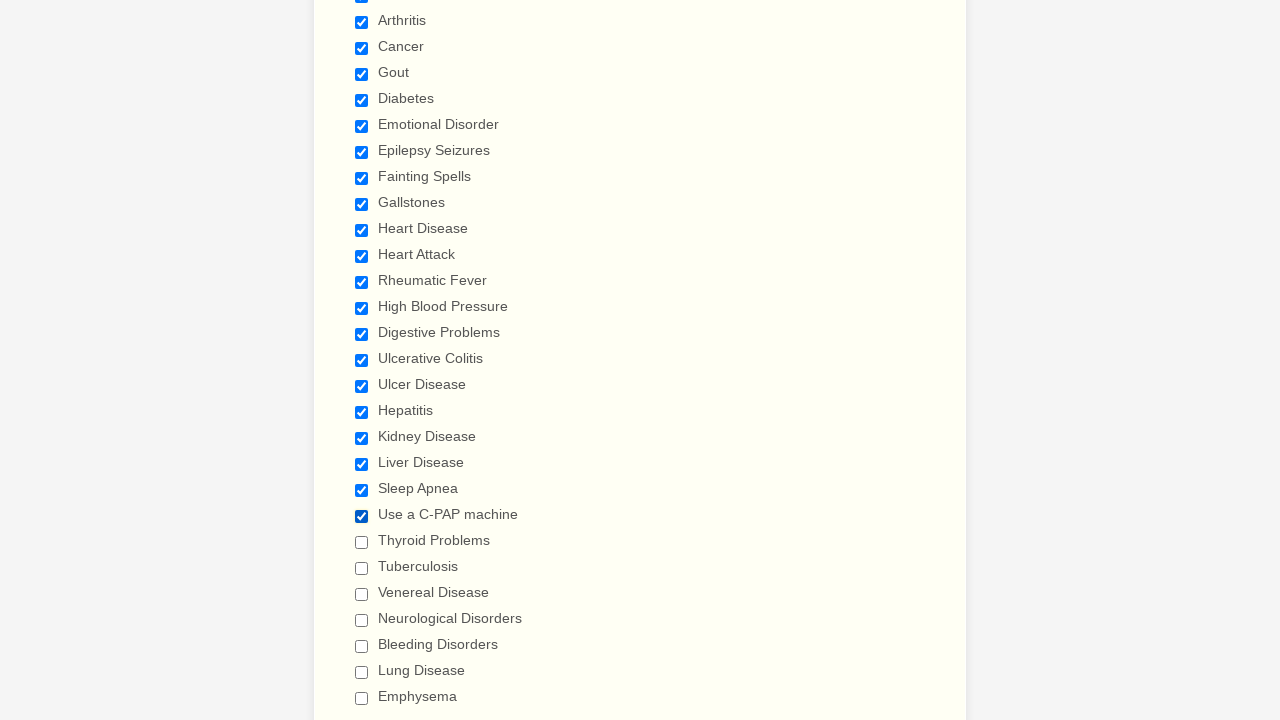

Selected an unchecked checkbox at (362, 542) on input[type='checkbox'] >> nth=22
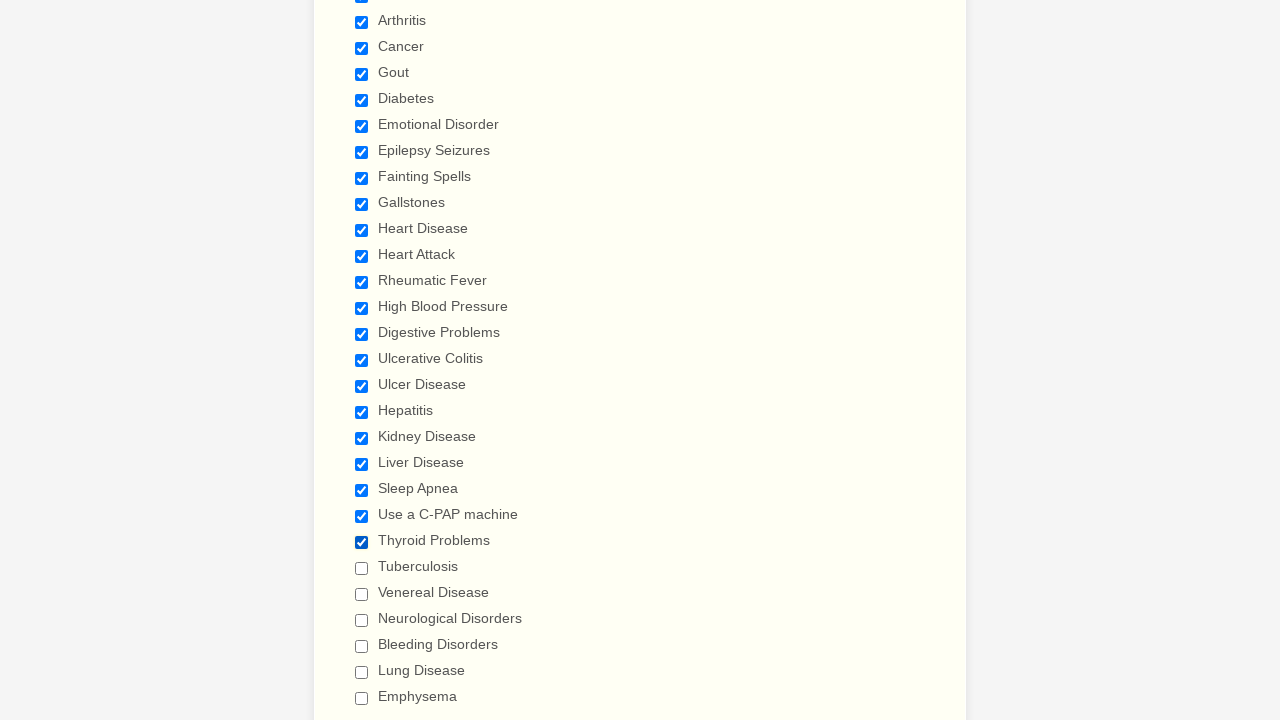

Selected an unchecked checkbox at (362, 568) on input[type='checkbox'] >> nth=23
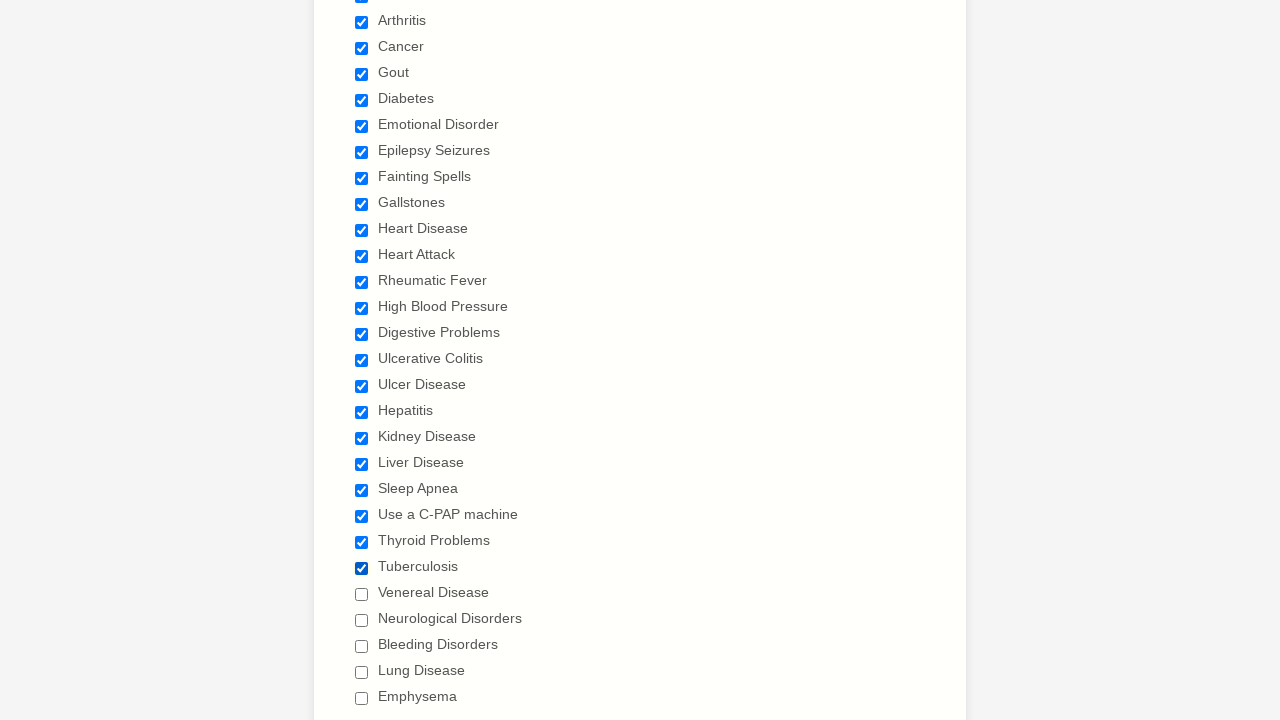

Selected an unchecked checkbox at (362, 594) on input[type='checkbox'] >> nth=24
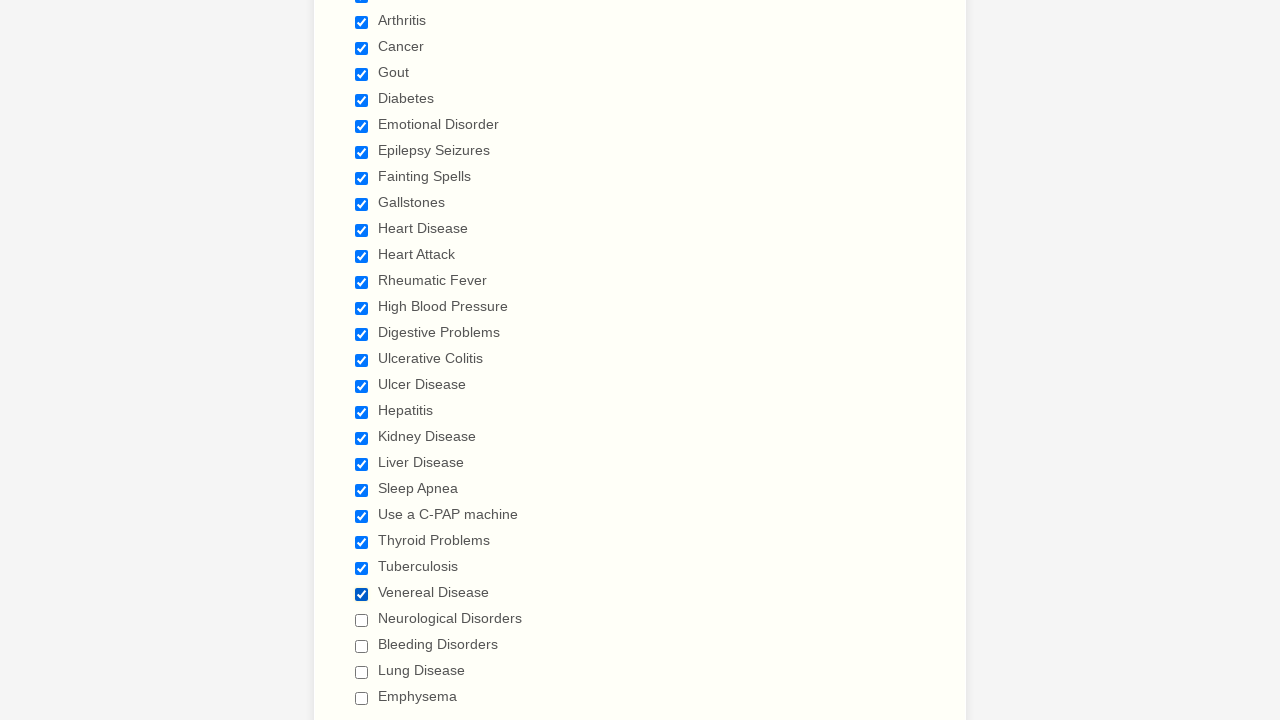

Selected an unchecked checkbox at (362, 620) on input[type='checkbox'] >> nth=25
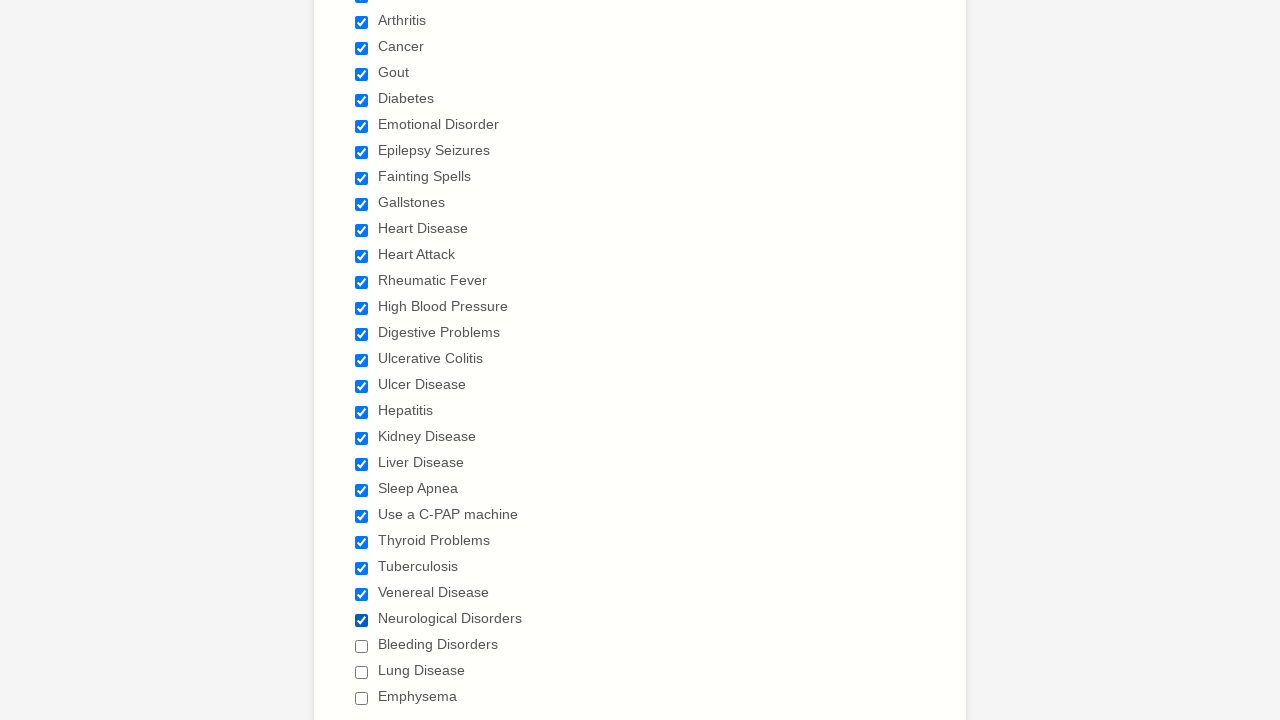

Selected an unchecked checkbox at (362, 646) on input[type='checkbox'] >> nth=26
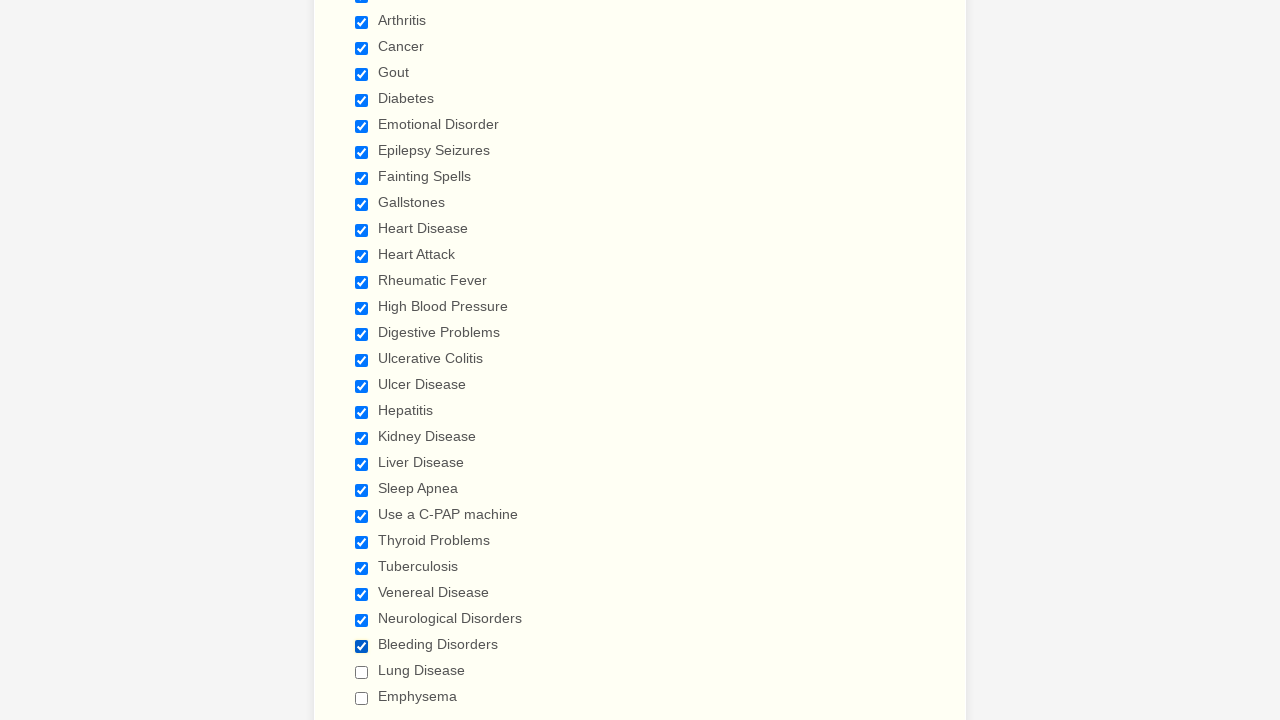

Selected an unchecked checkbox at (362, 672) on input[type='checkbox'] >> nth=27
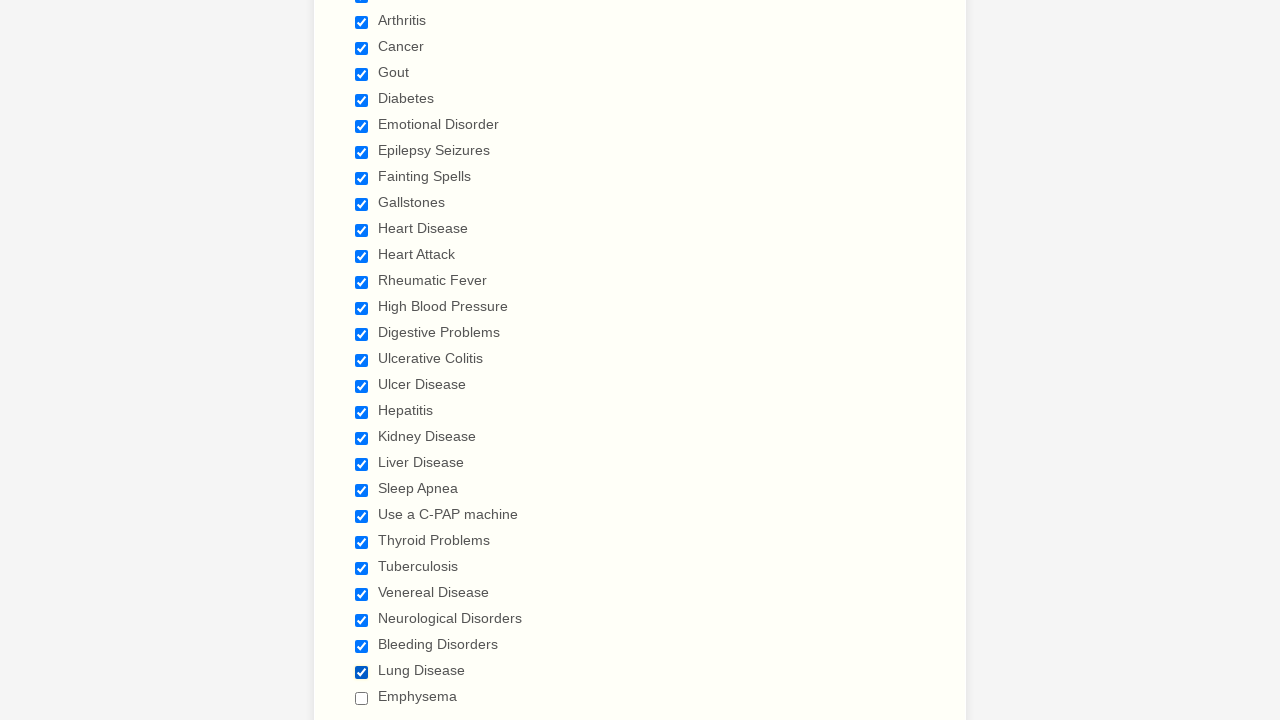

Selected an unchecked checkbox at (362, 698) on input[type='checkbox'] >> nth=28
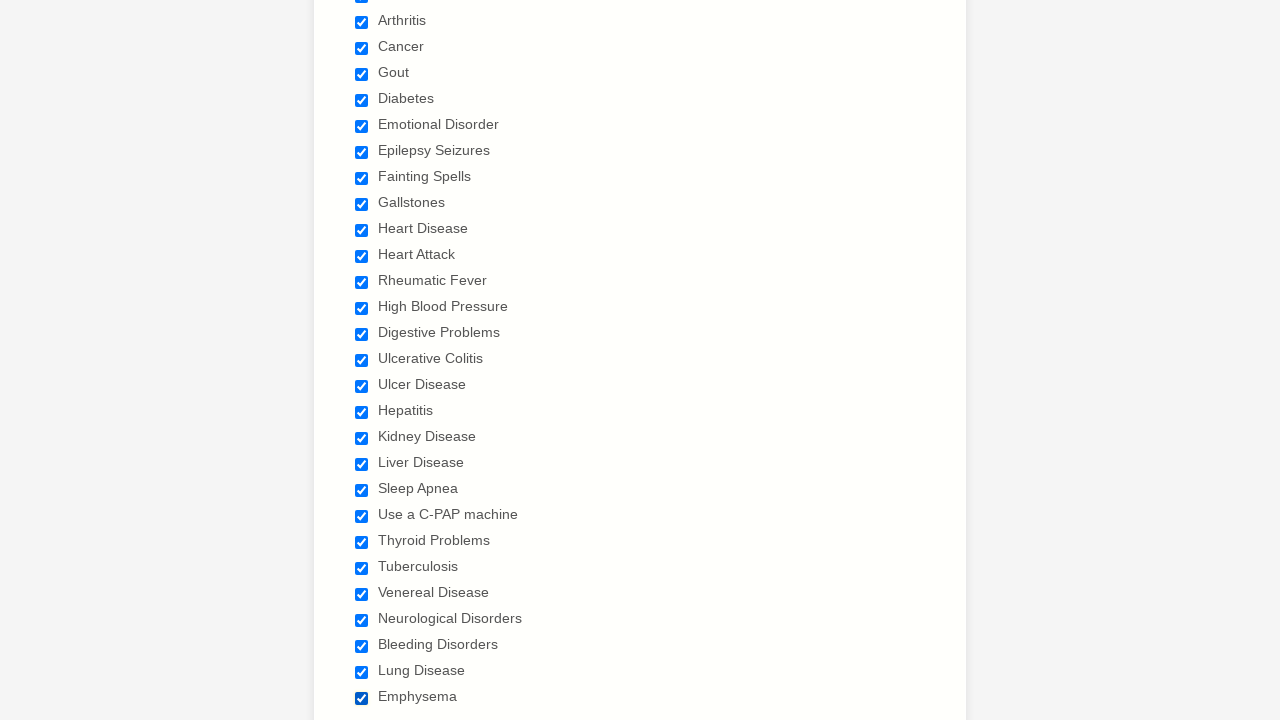

Verified all checkboxes are selected
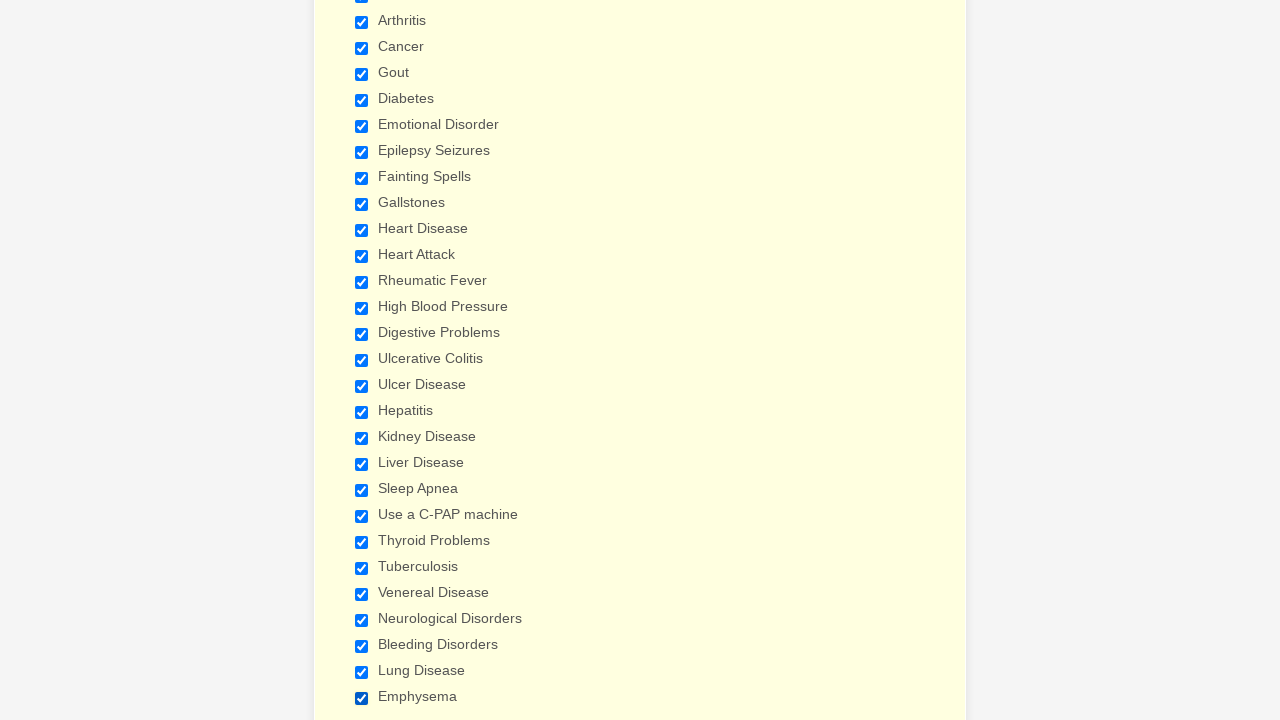

Deselected a checked checkbox at (362, 360) on input[type='checkbox'] >> nth=0
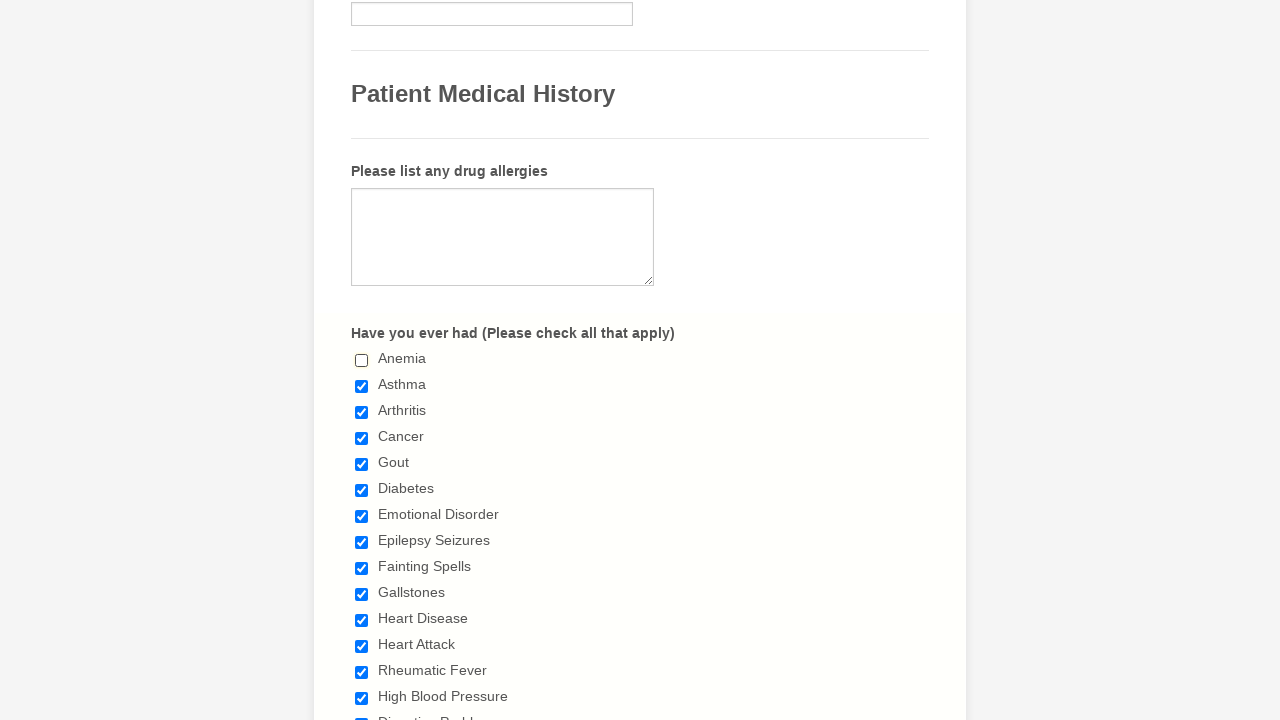

Deselected a checked checkbox at (362, 386) on input[type='checkbox'] >> nth=1
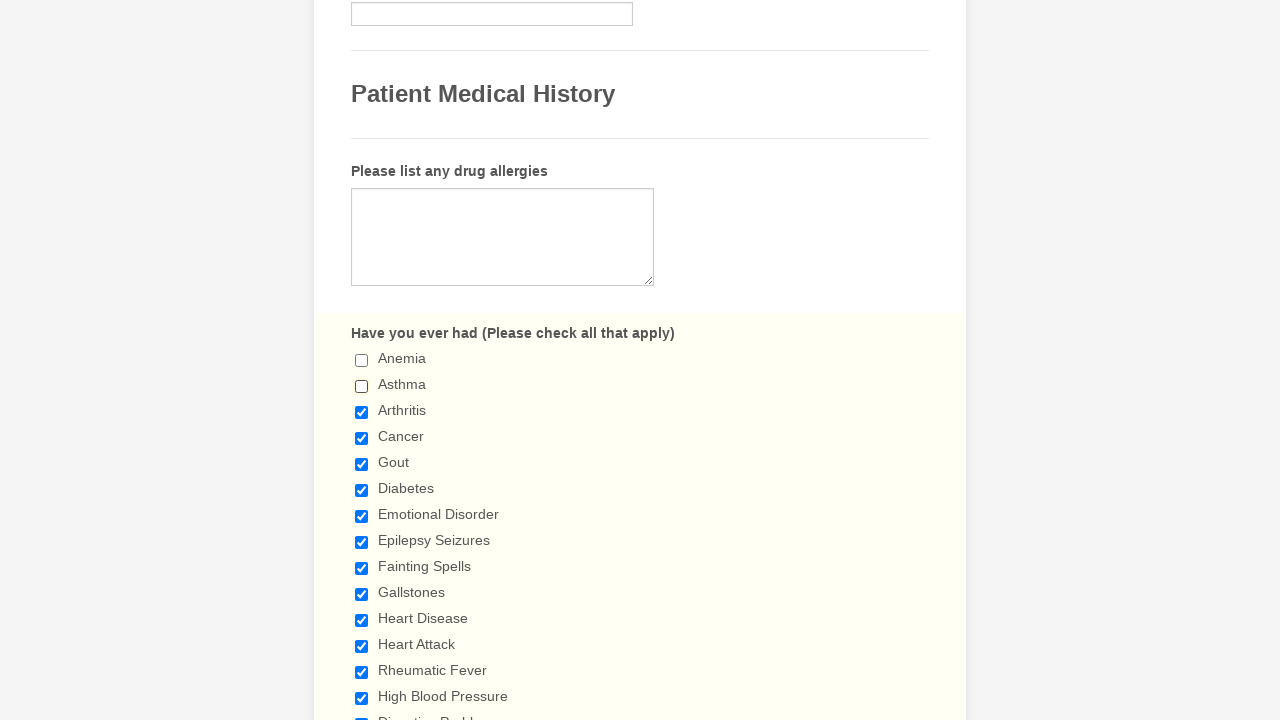

Deselected a checked checkbox at (362, 412) on input[type='checkbox'] >> nth=2
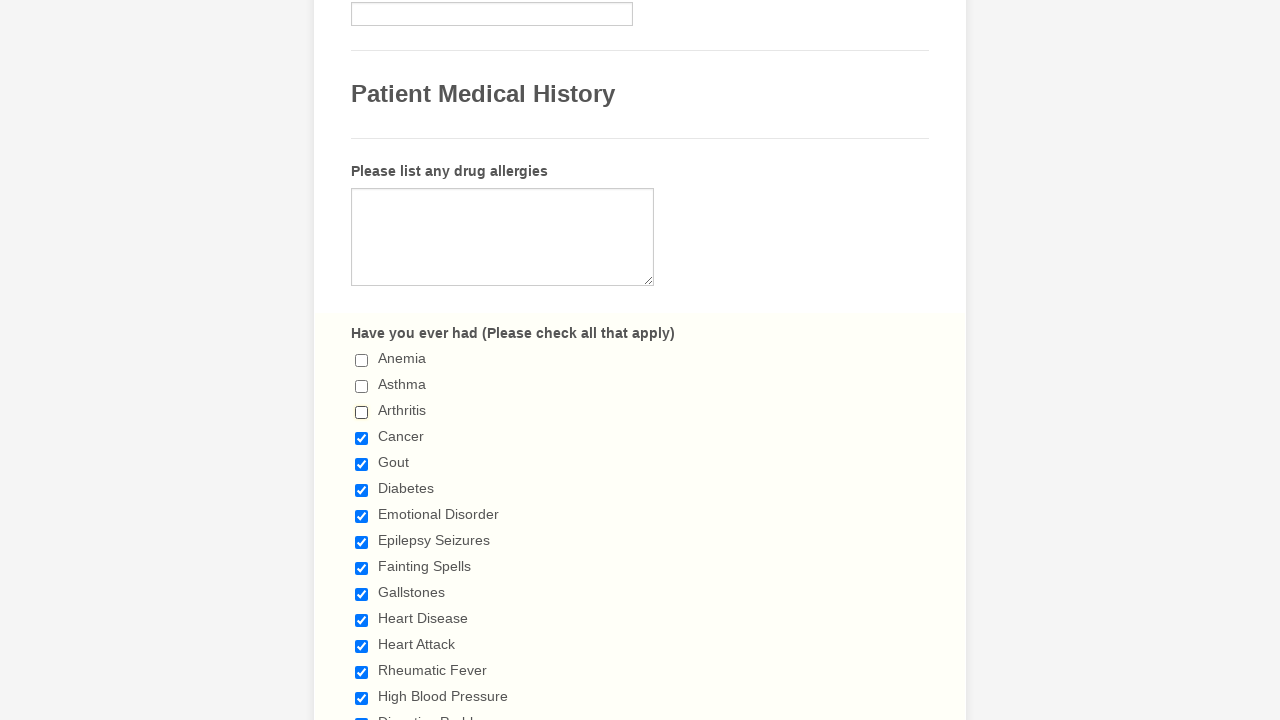

Deselected a checked checkbox at (362, 438) on input[type='checkbox'] >> nth=3
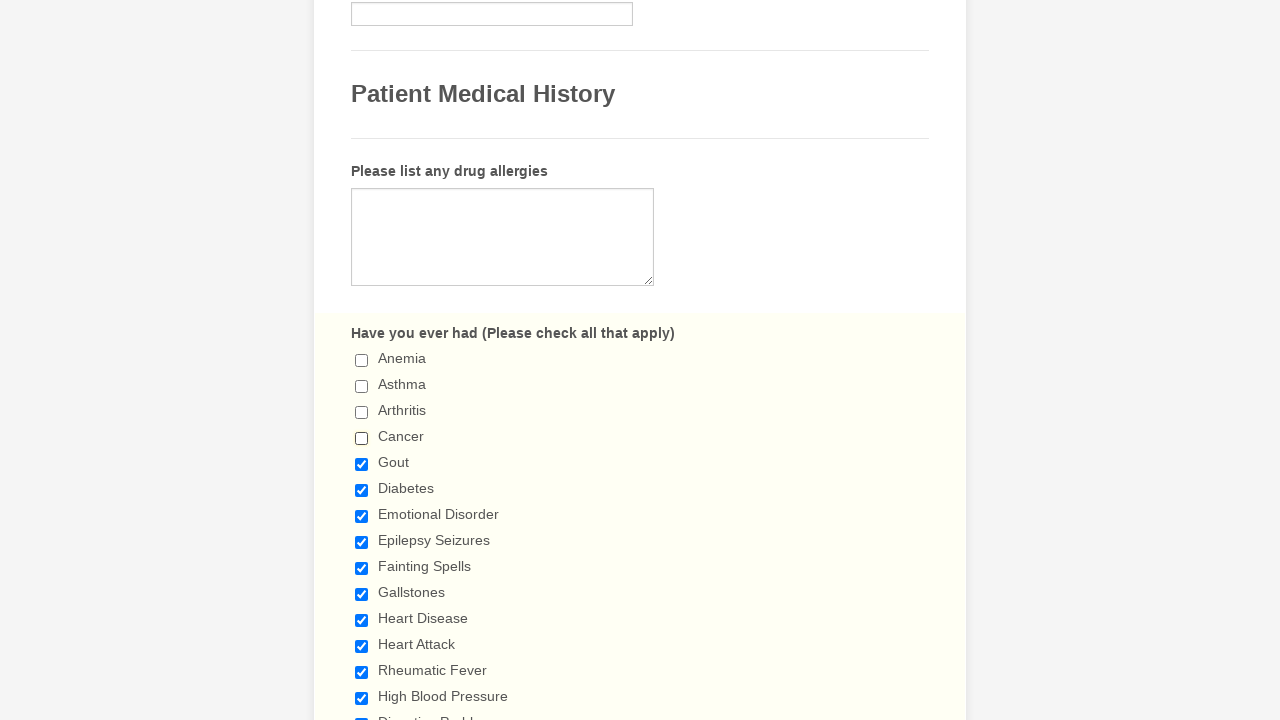

Deselected a checked checkbox at (362, 464) on input[type='checkbox'] >> nth=4
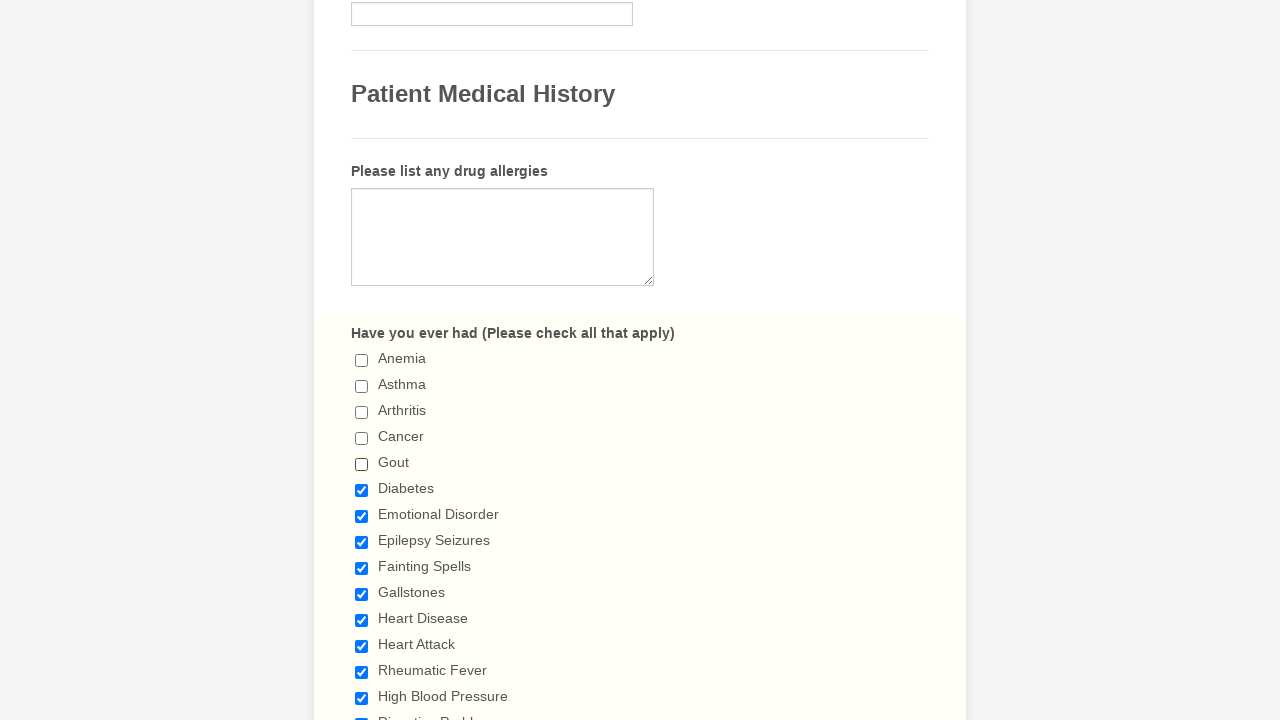

Deselected a checked checkbox at (362, 490) on input[type='checkbox'] >> nth=5
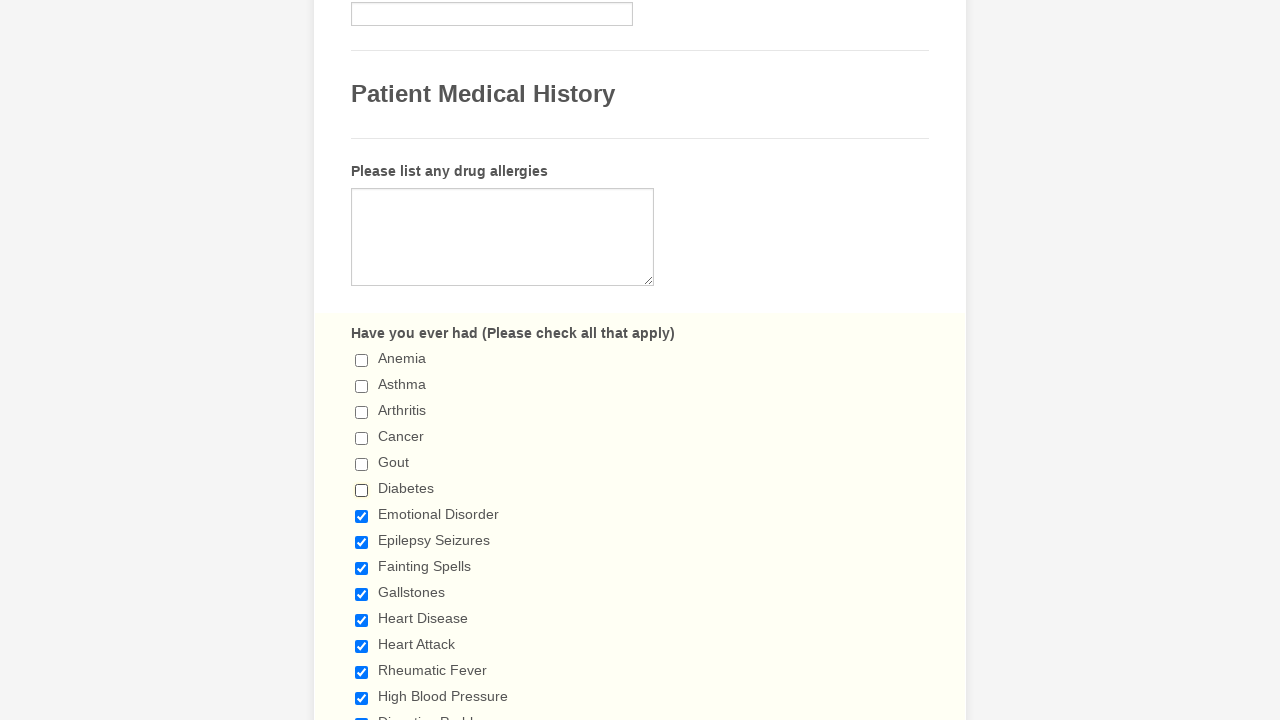

Deselected a checked checkbox at (362, 516) on input[type='checkbox'] >> nth=6
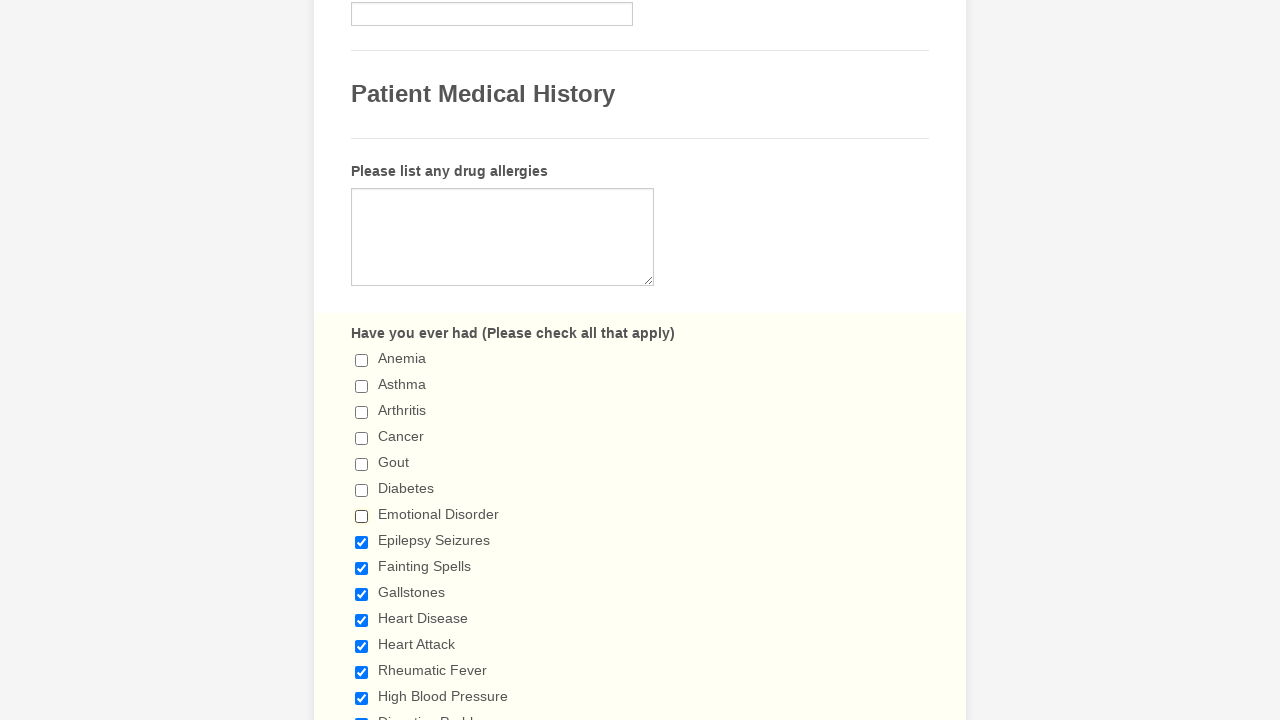

Deselected a checked checkbox at (362, 542) on input[type='checkbox'] >> nth=7
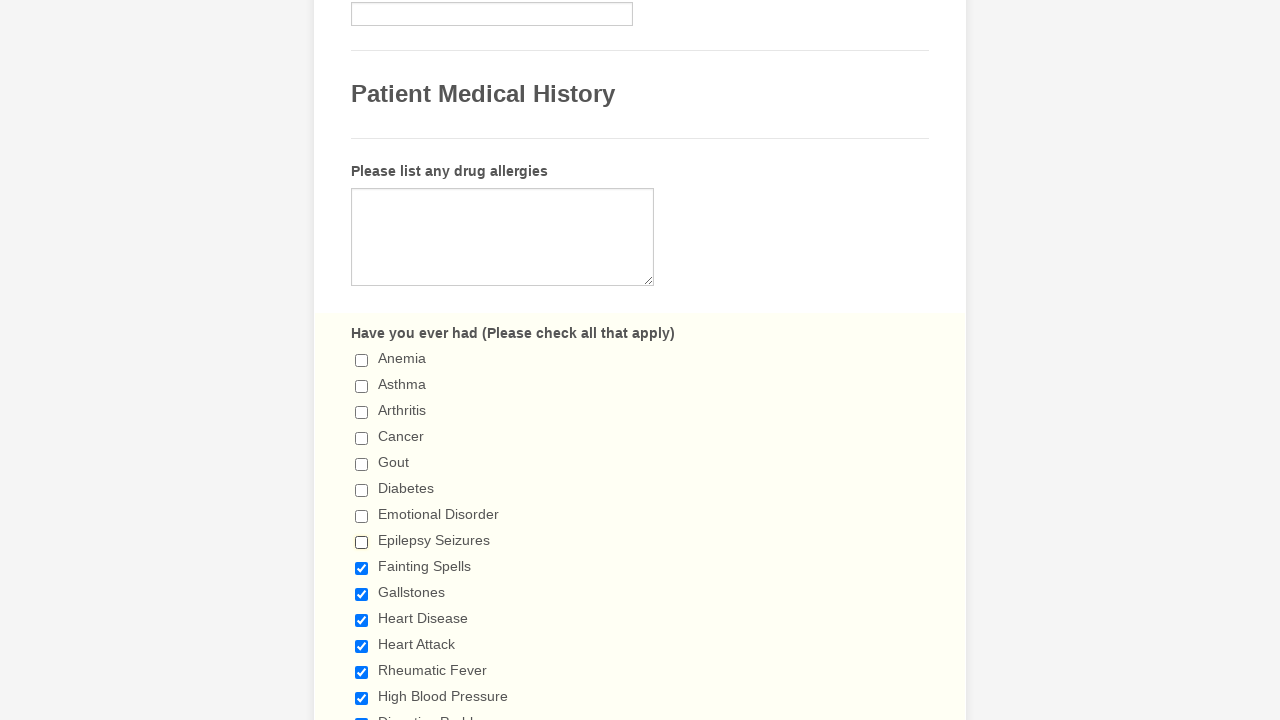

Deselected a checked checkbox at (362, 568) on input[type='checkbox'] >> nth=8
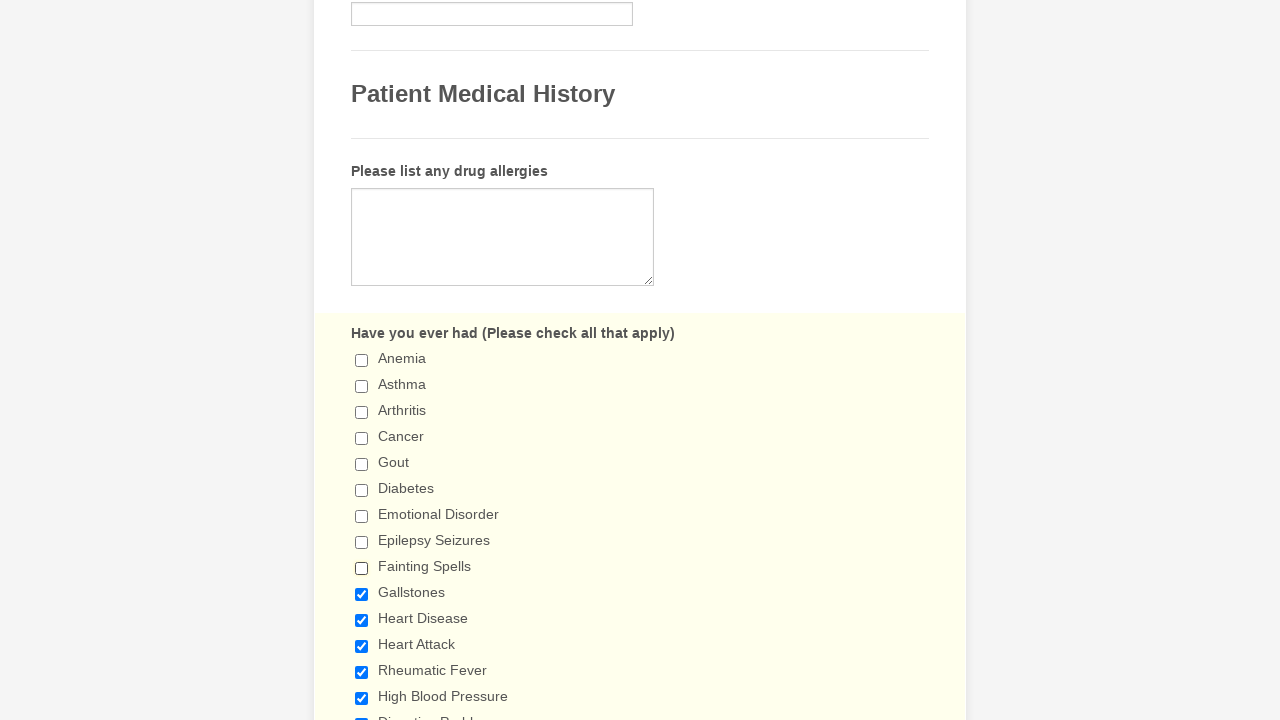

Deselected a checked checkbox at (362, 594) on input[type='checkbox'] >> nth=9
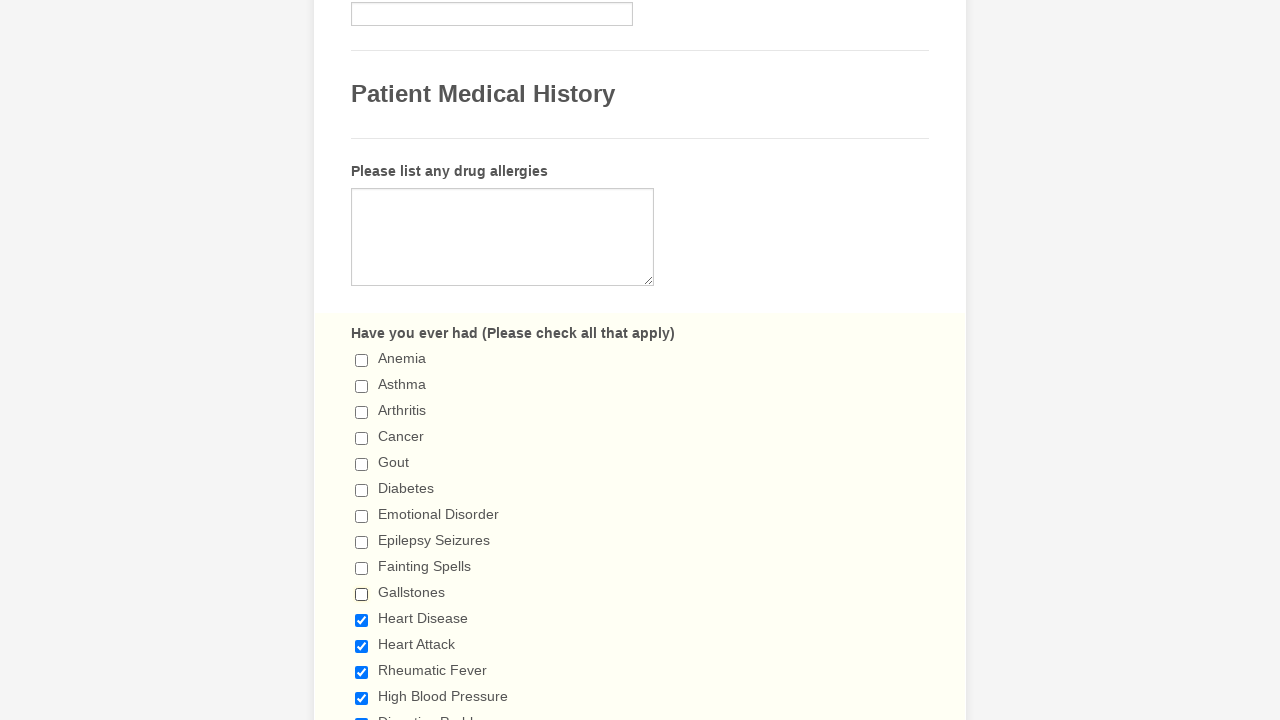

Deselected a checked checkbox at (362, 620) on input[type='checkbox'] >> nth=10
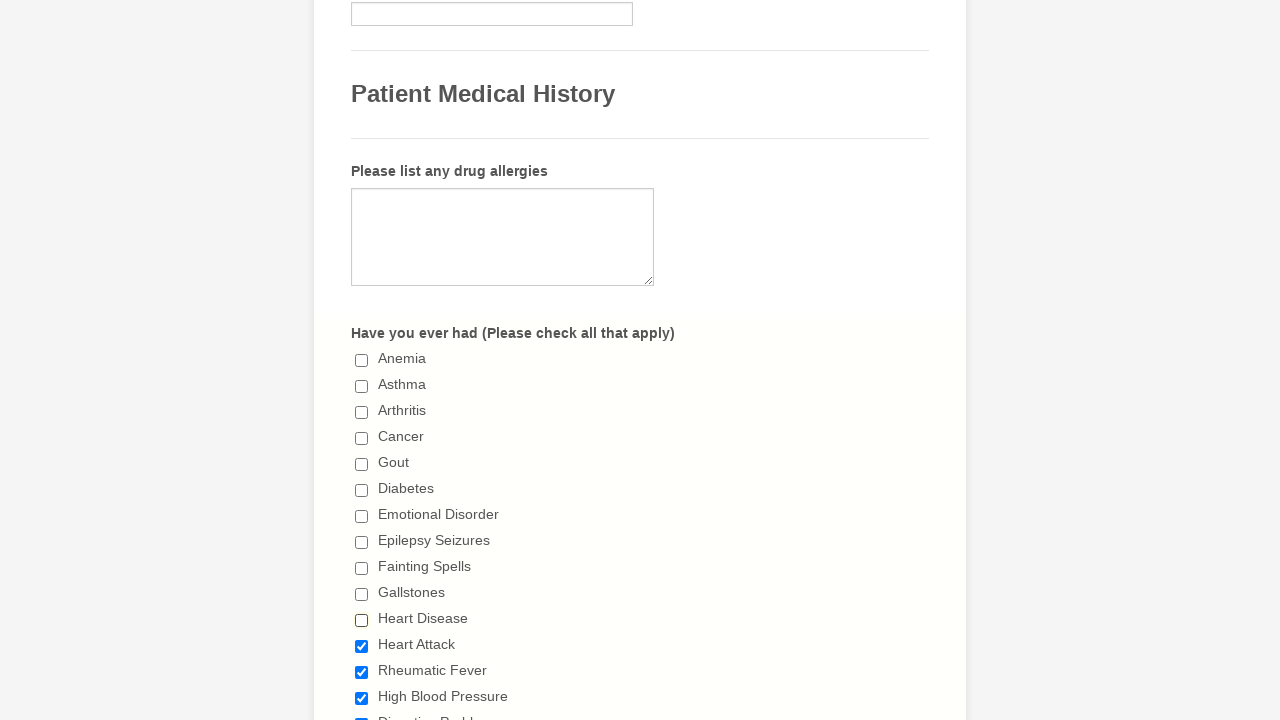

Deselected a checked checkbox at (362, 646) on input[type='checkbox'] >> nth=11
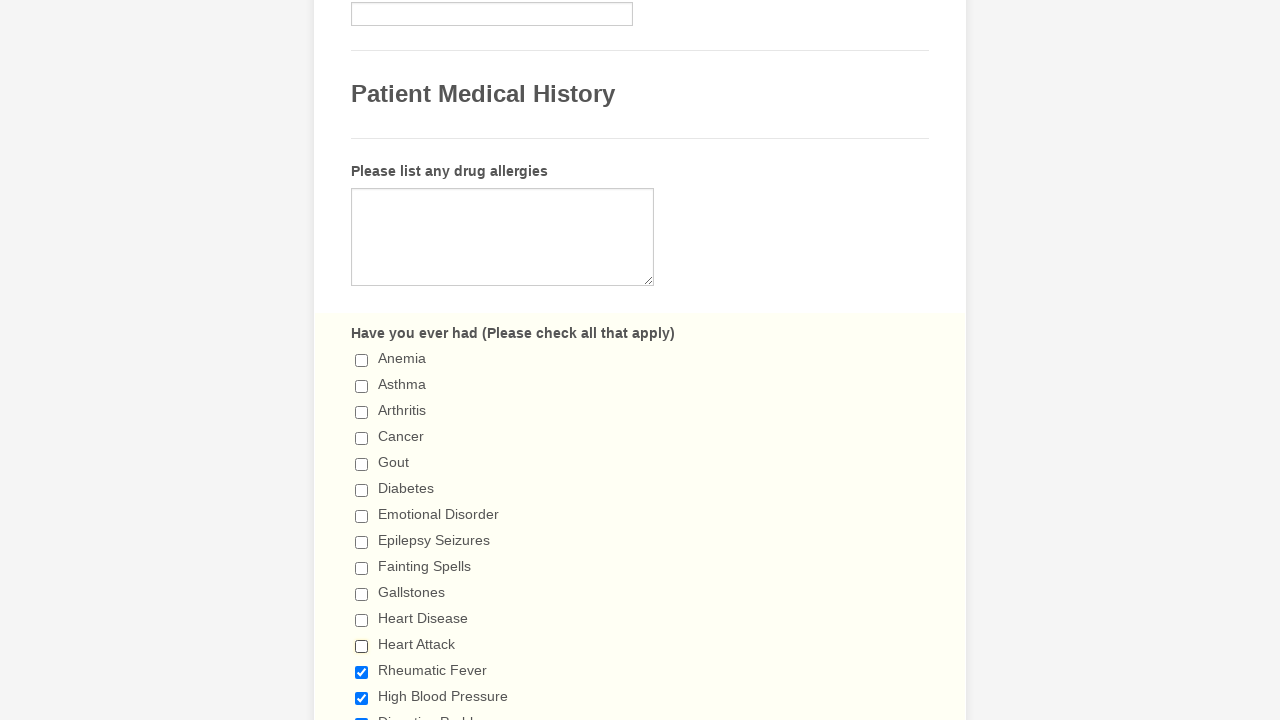

Deselected a checked checkbox at (362, 672) on input[type='checkbox'] >> nth=12
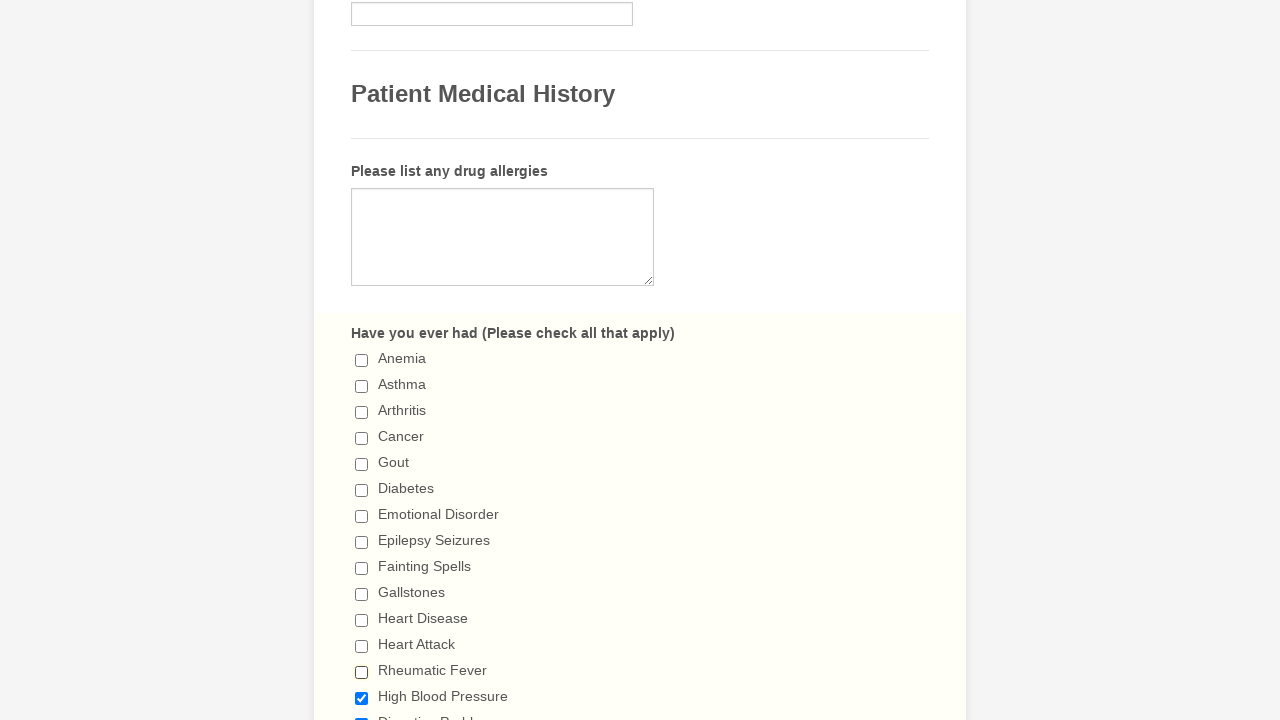

Deselected a checked checkbox at (362, 698) on input[type='checkbox'] >> nth=13
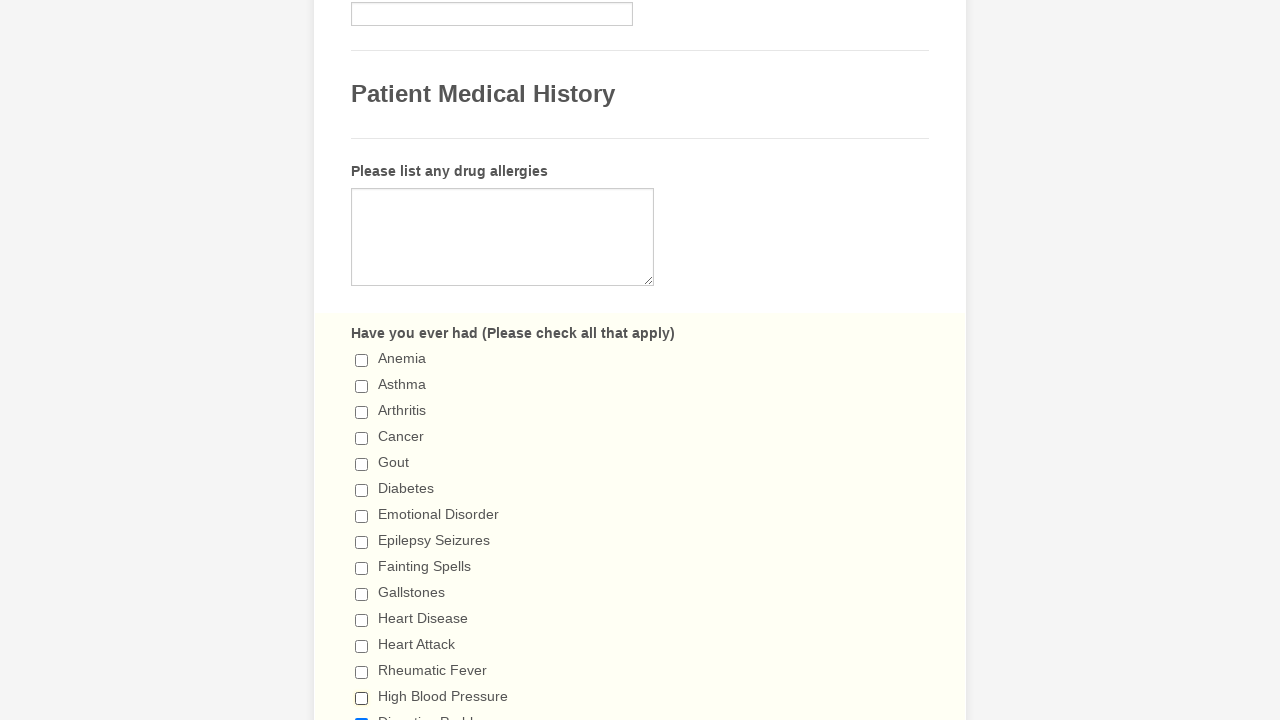

Deselected a checked checkbox at (362, 714) on input[type='checkbox'] >> nth=14
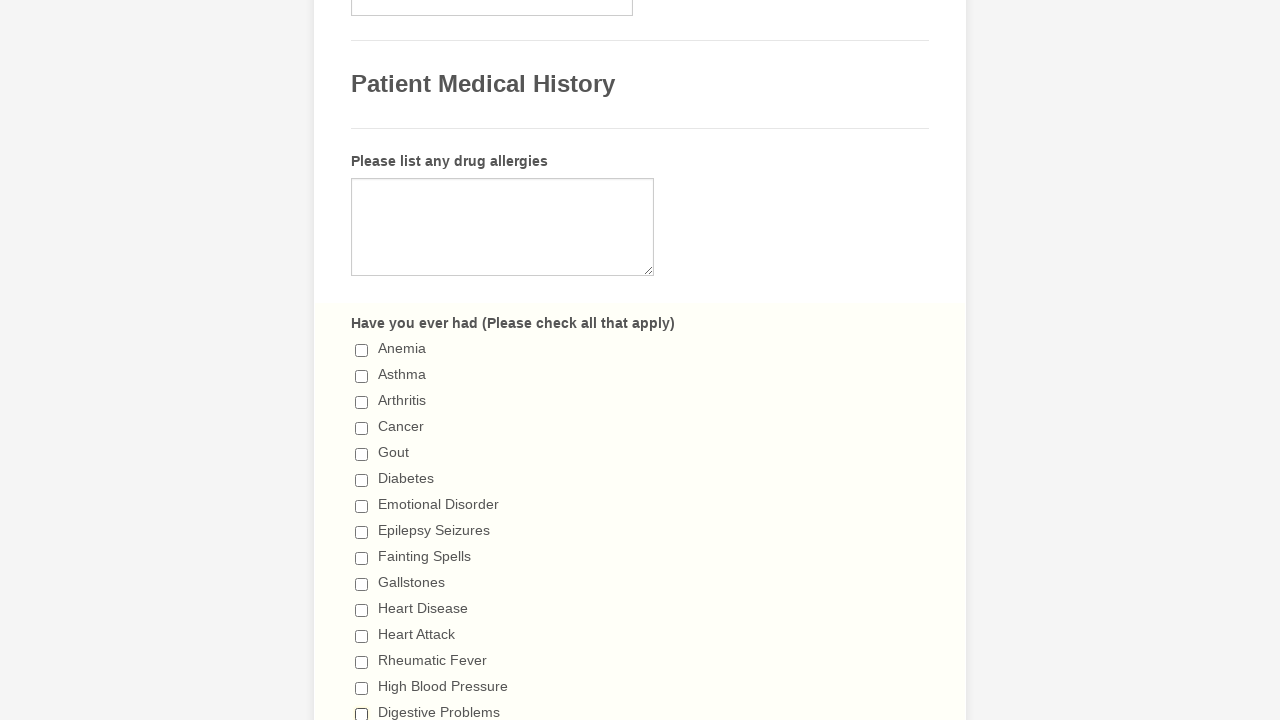

Deselected a checked checkbox at (362, 360) on input[type='checkbox'] >> nth=15
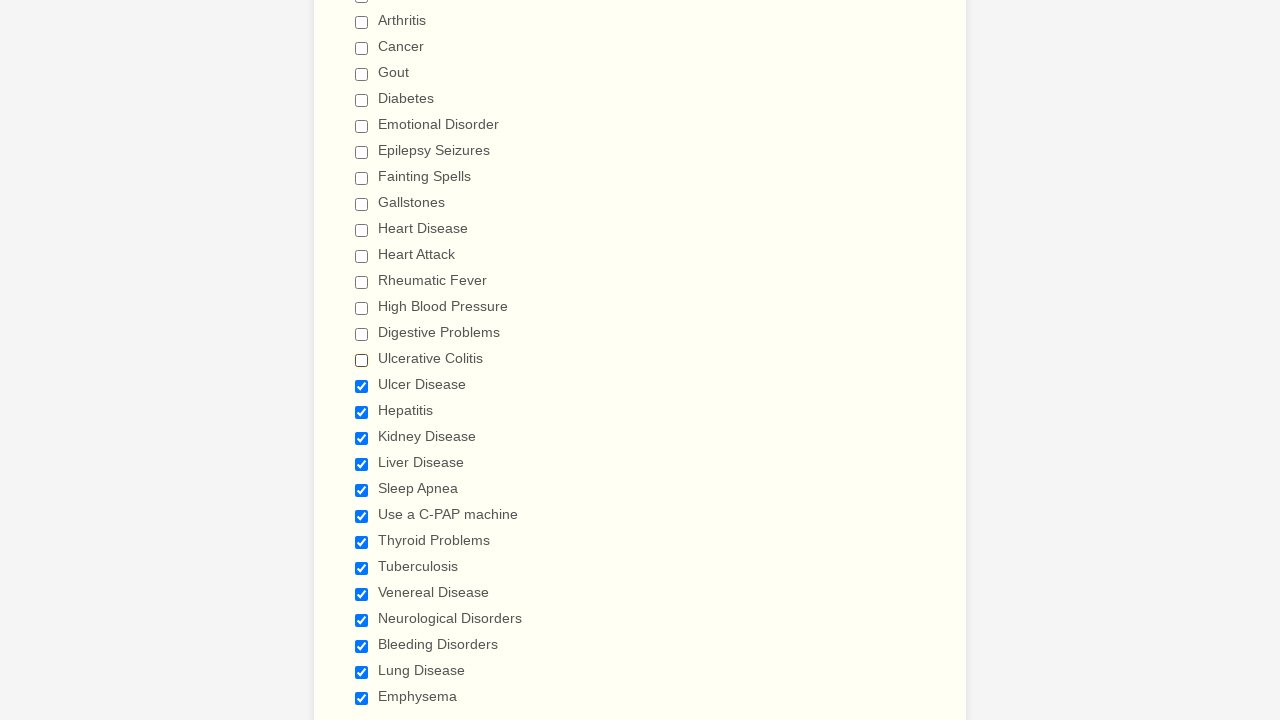

Deselected a checked checkbox at (362, 386) on input[type='checkbox'] >> nth=16
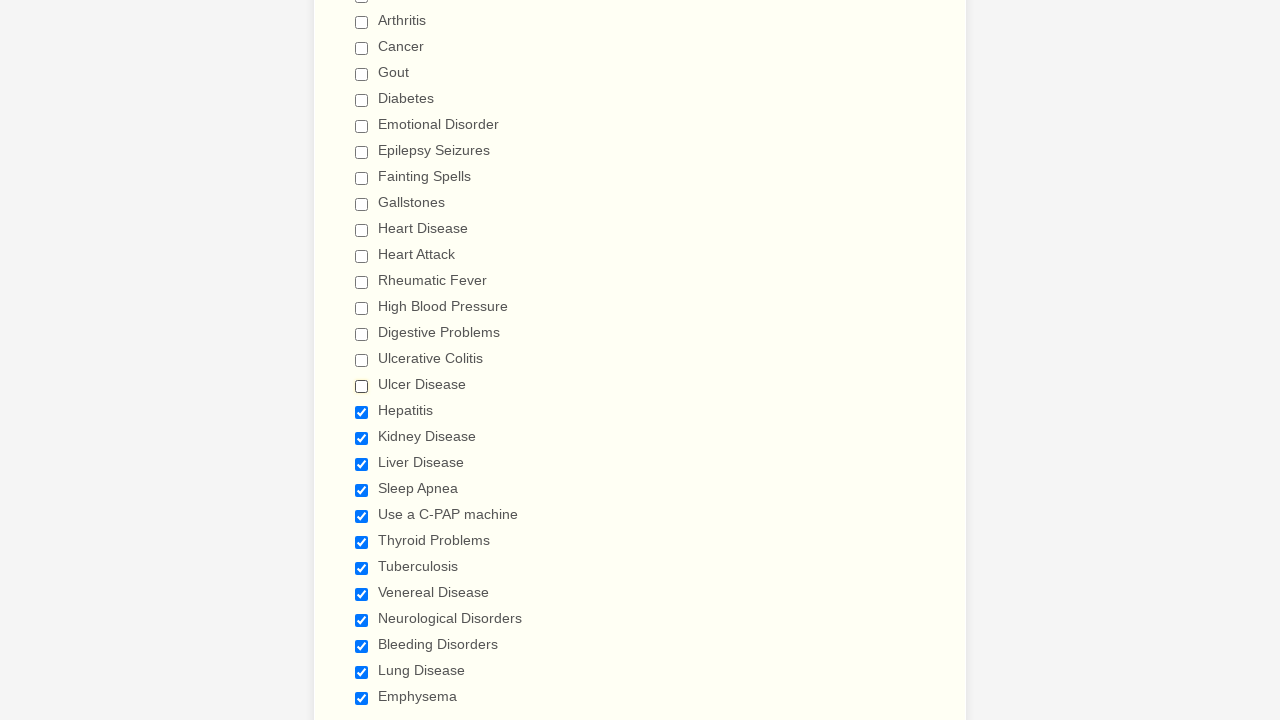

Deselected a checked checkbox at (362, 412) on input[type='checkbox'] >> nth=17
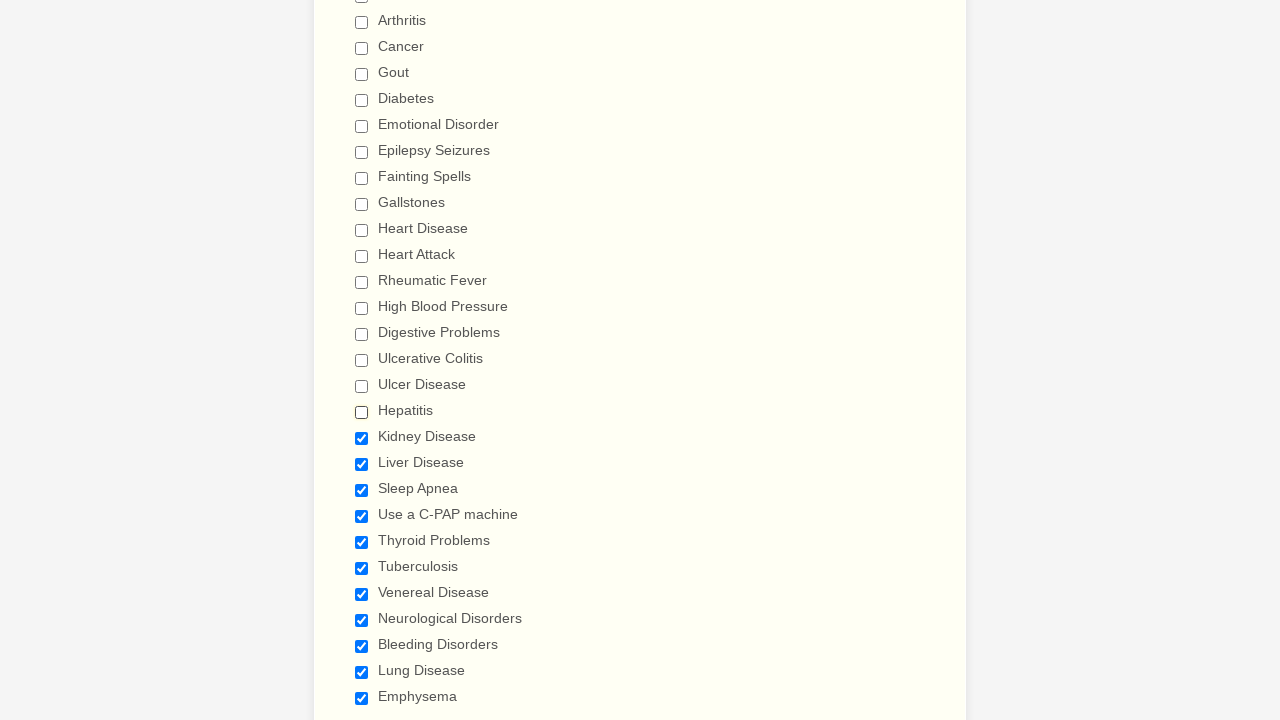

Deselected a checked checkbox at (362, 438) on input[type='checkbox'] >> nth=18
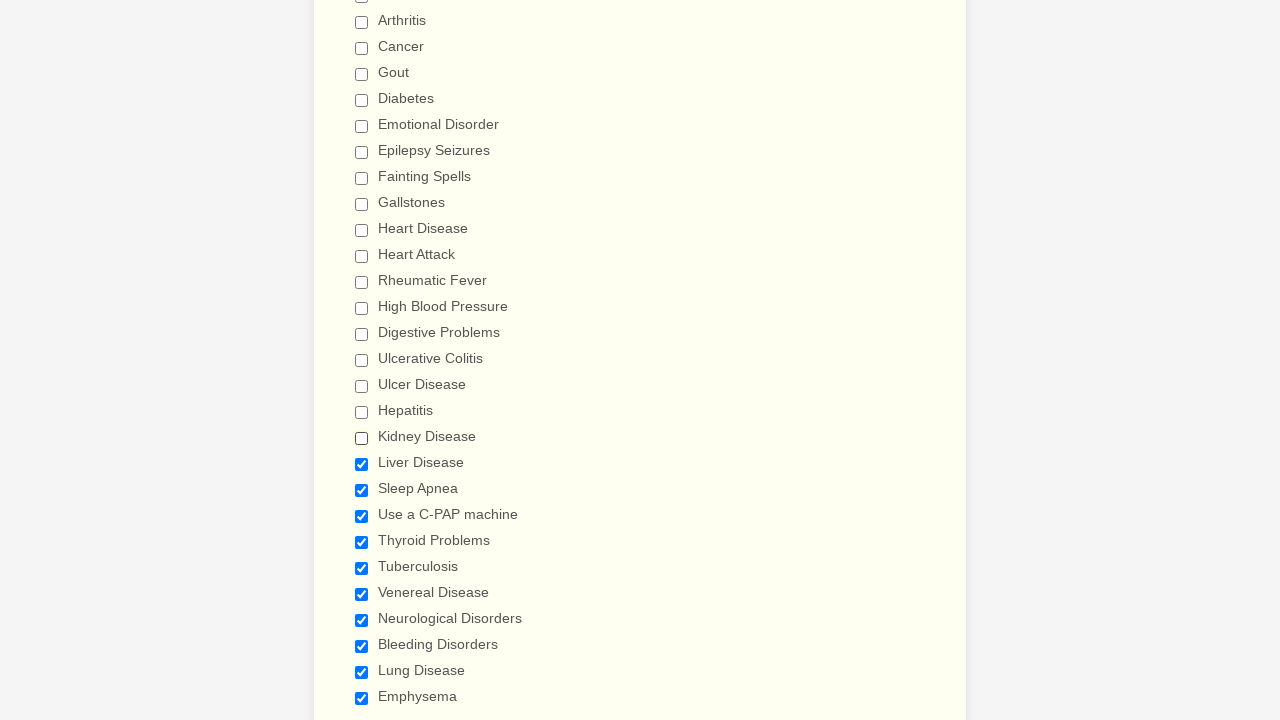

Deselected a checked checkbox at (362, 464) on input[type='checkbox'] >> nth=19
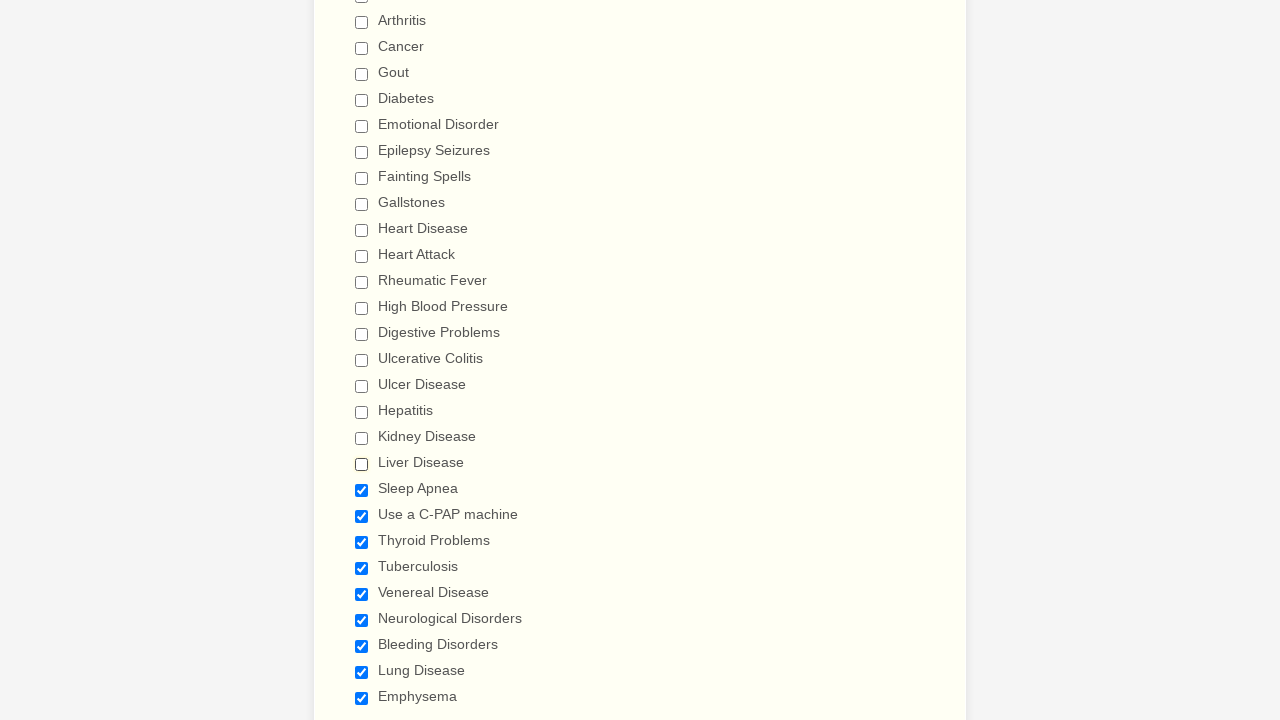

Deselected a checked checkbox at (362, 490) on input[type='checkbox'] >> nth=20
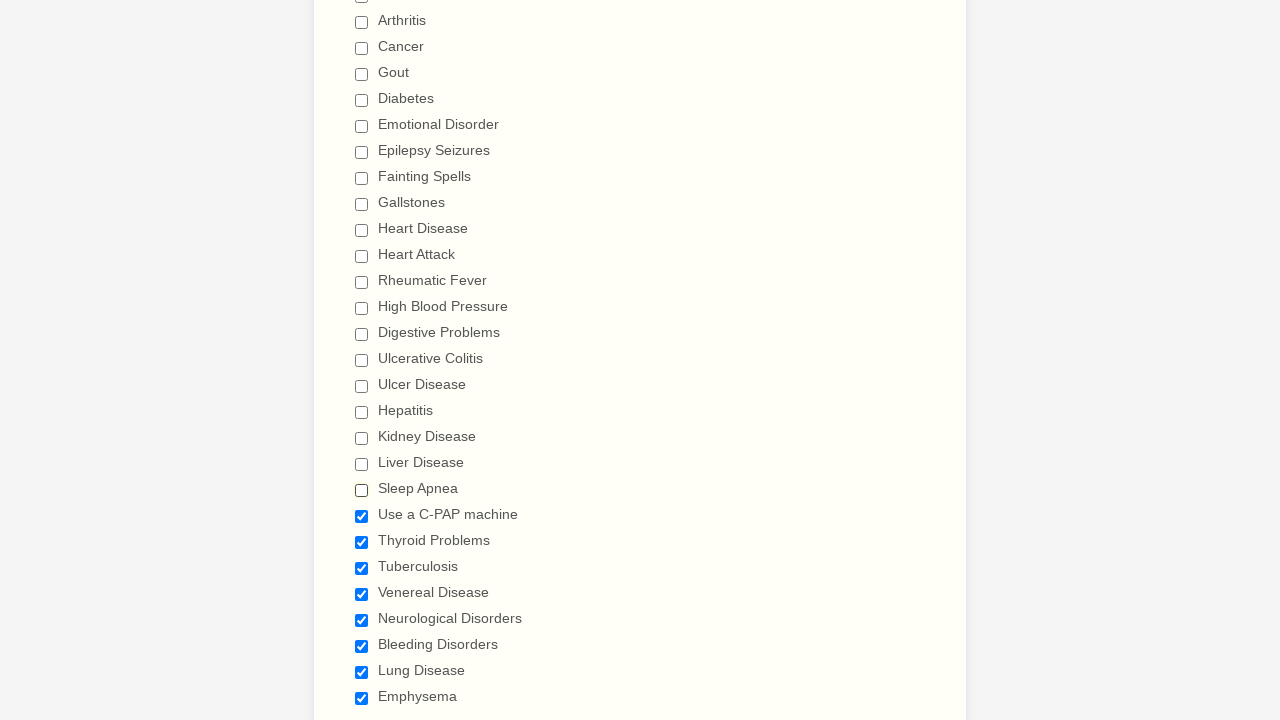

Deselected a checked checkbox at (362, 516) on input[type='checkbox'] >> nth=21
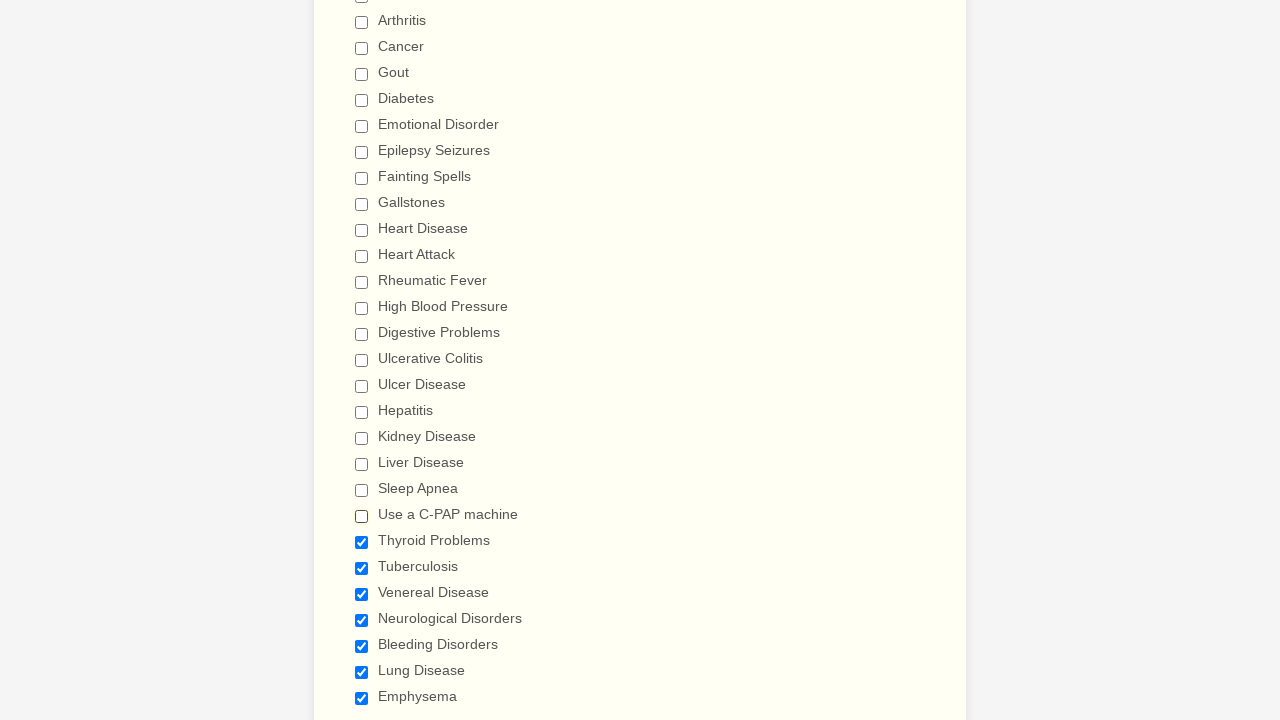

Deselected a checked checkbox at (362, 542) on input[type='checkbox'] >> nth=22
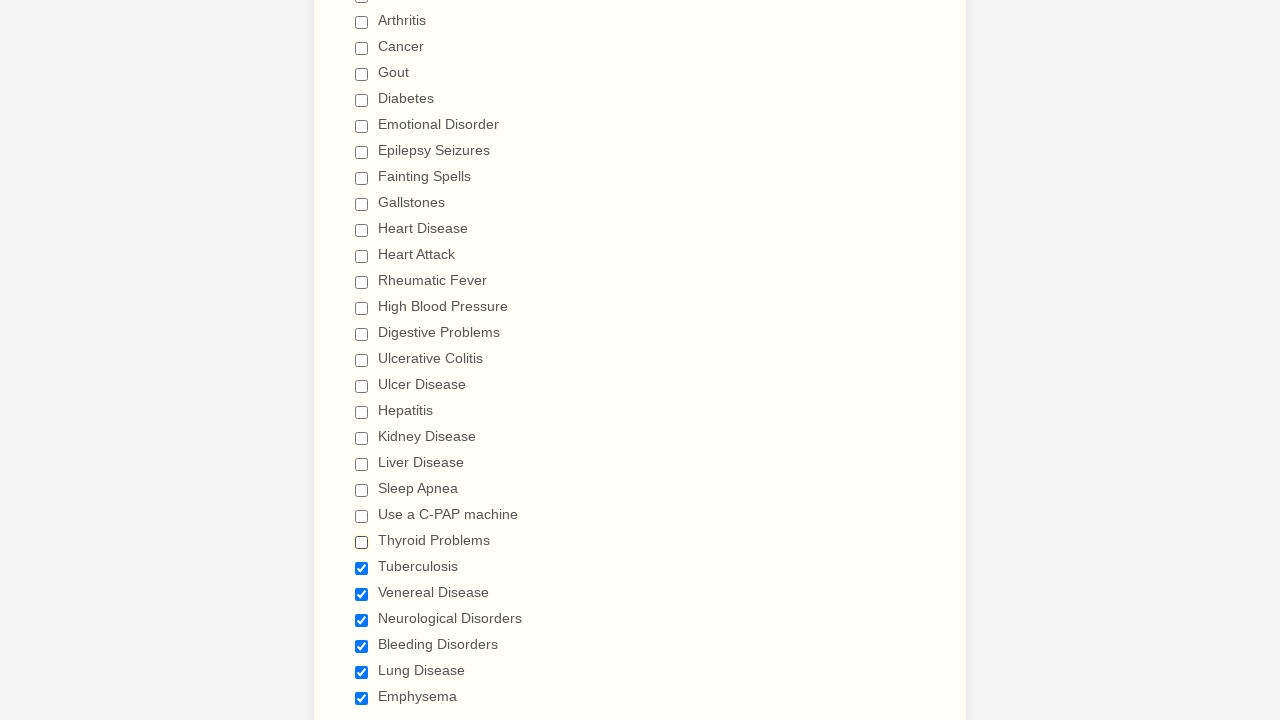

Deselected a checked checkbox at (362, 568) on input[type='checkbox'] >> nth=23
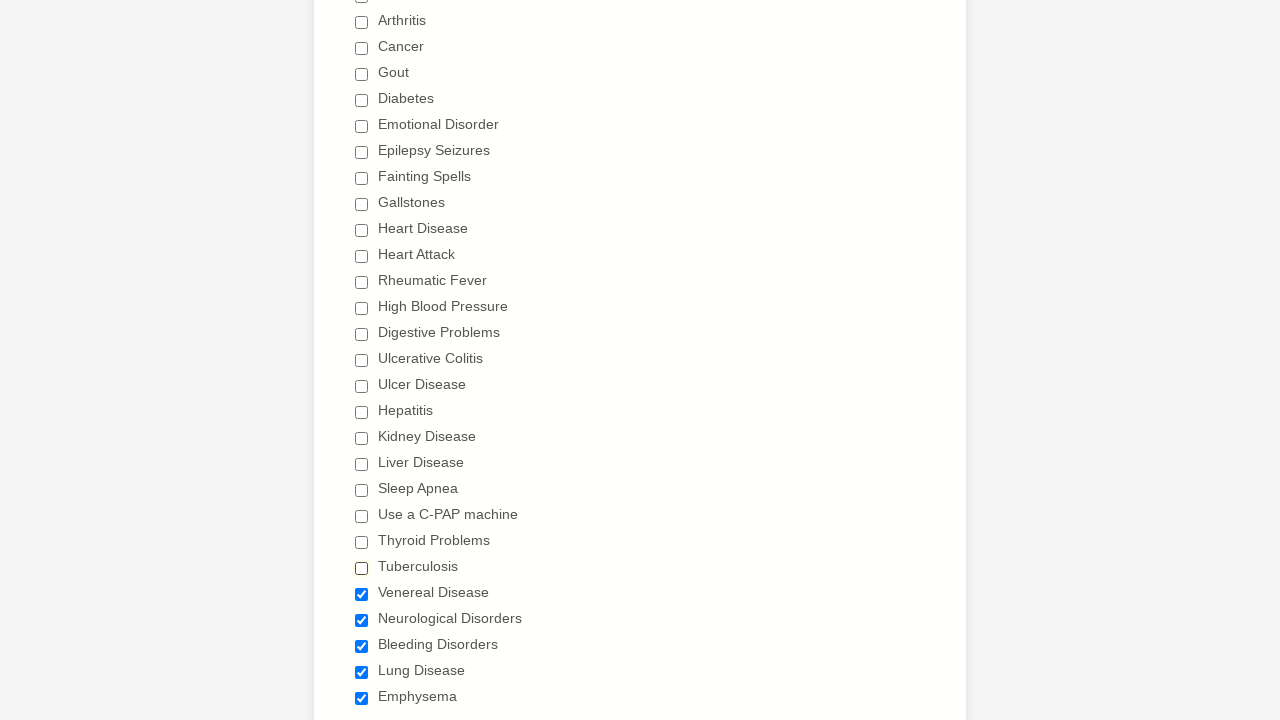

Deselected a checked checkbox at (362, 594) on input[type='checkbox'] >> nth=24
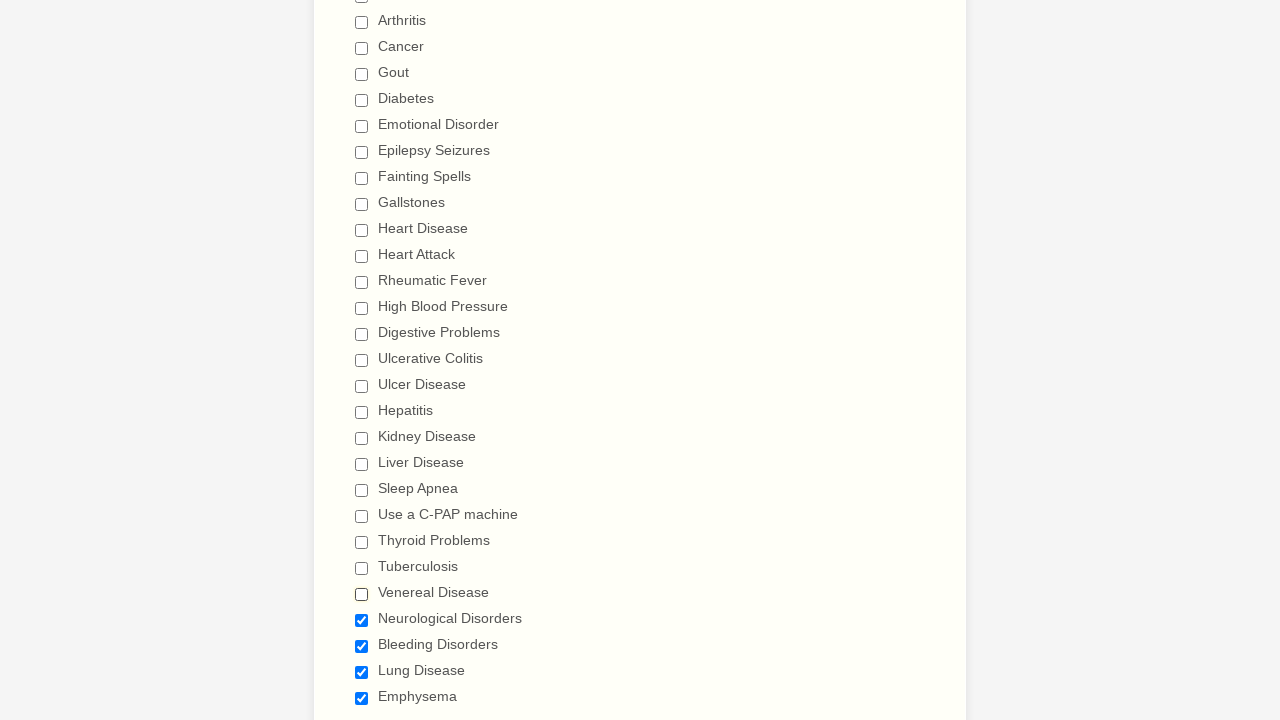

Deselected a checked checkbox at (362, 620) on input[type='checkbox'] >> nth=25
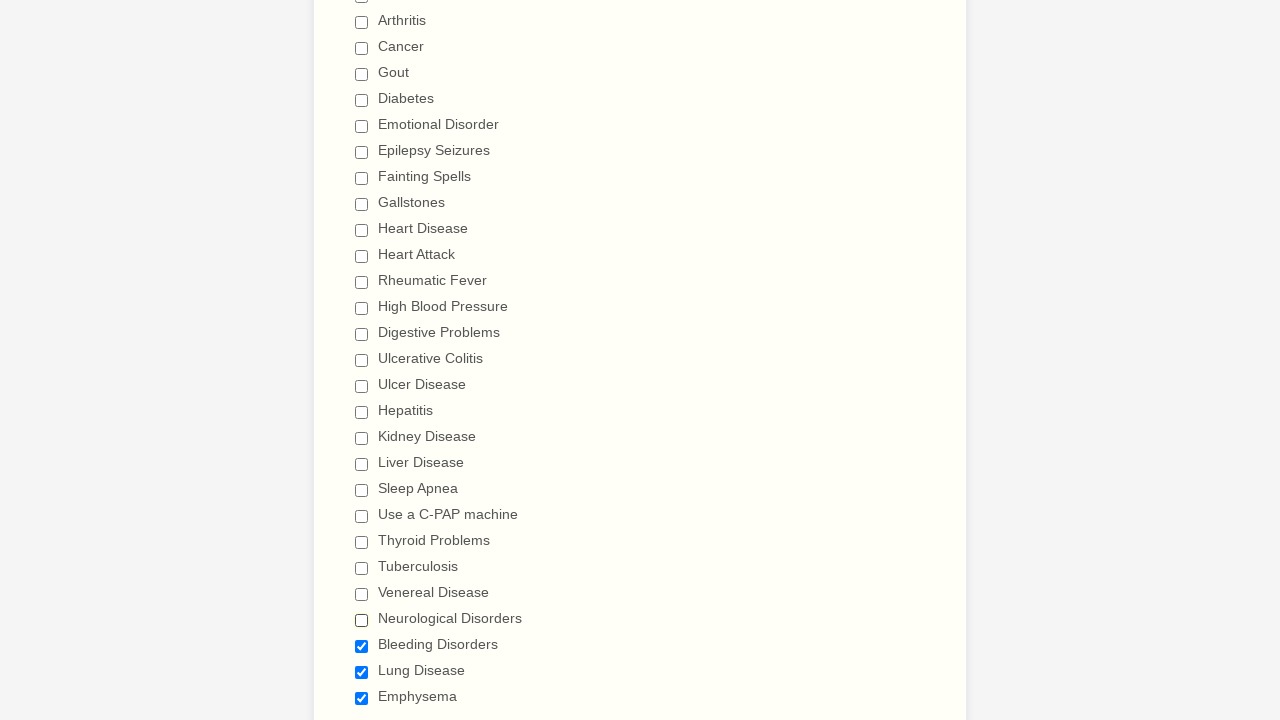

Deselected a checked checkbox at (362, 646) on input[type='checkbox'] >> nth=26
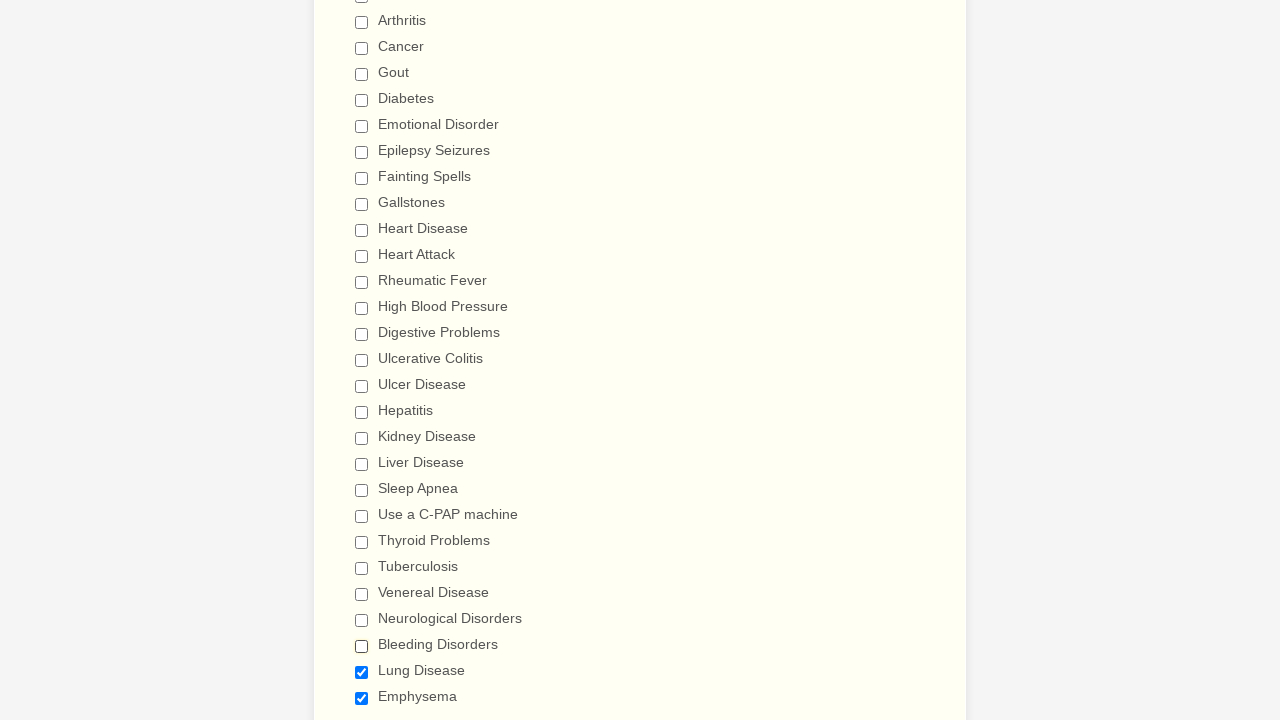

Deselected a checked checkbox at (362, 672) on input[type='checkbox'] >> nth=27
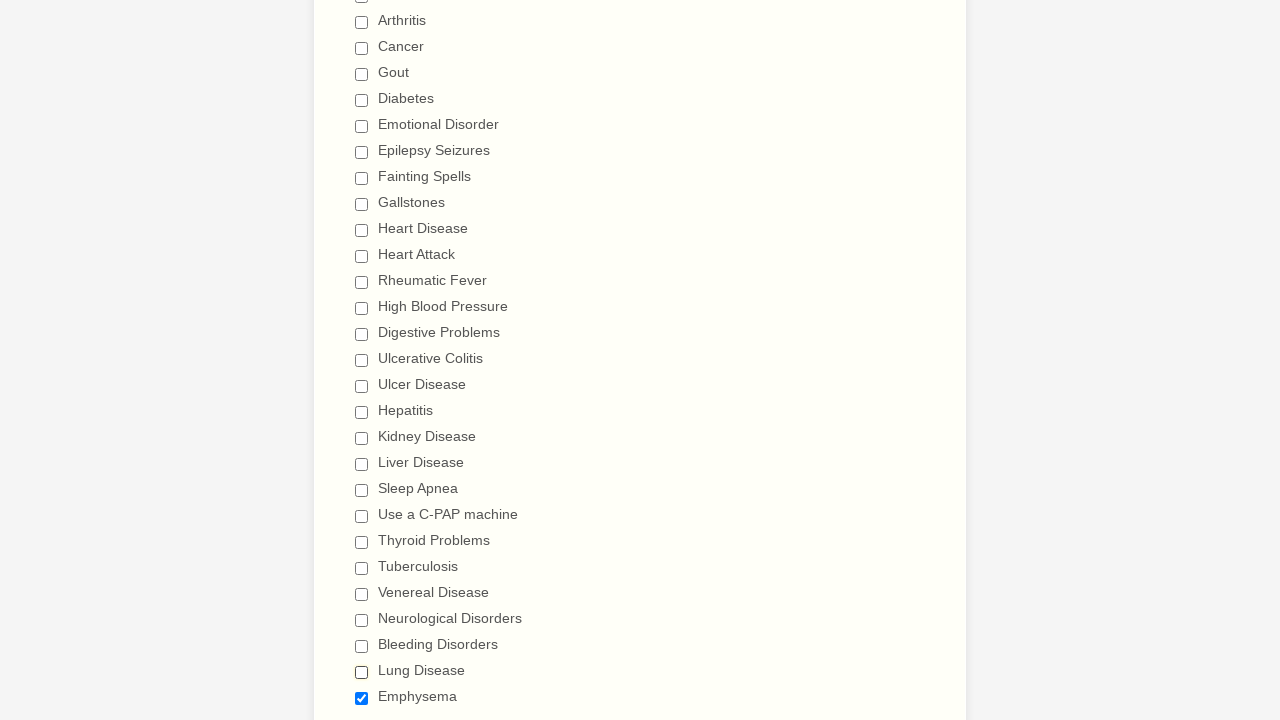

Deselected a checked checkbox at (362, 698) on input[type='checkbox'] >> nth=28
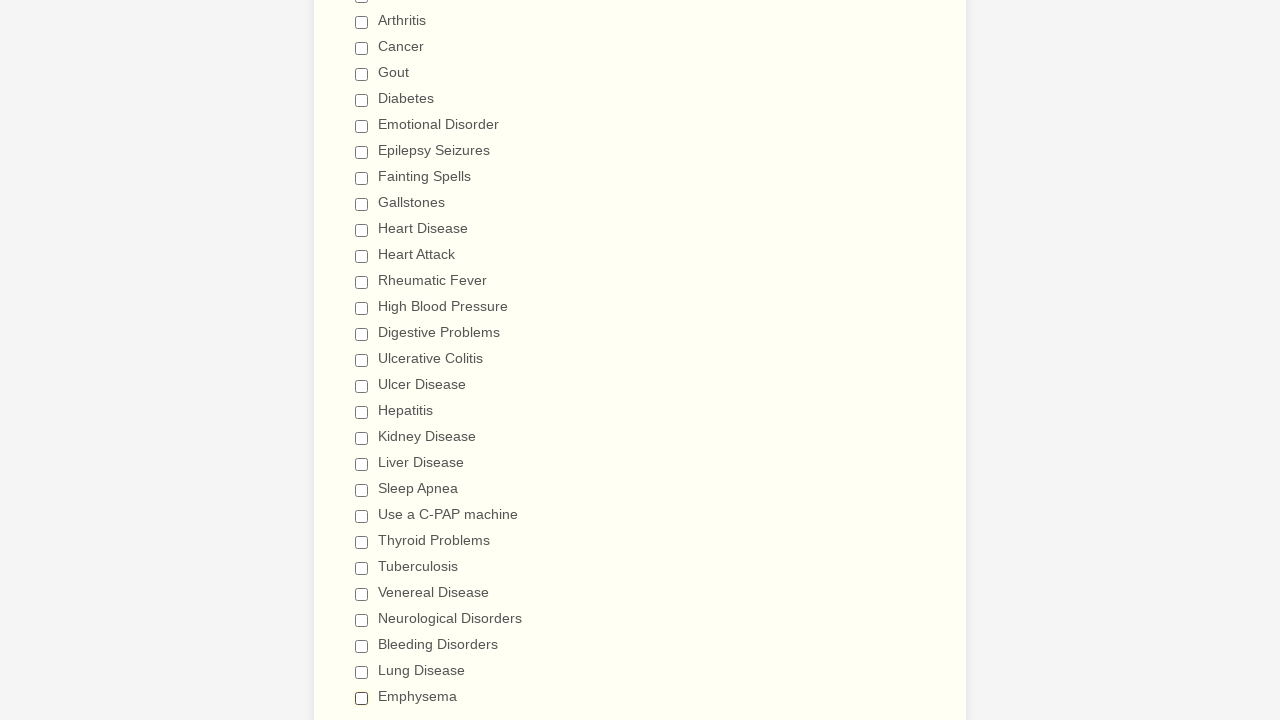

Verified all checkboxes are deselected
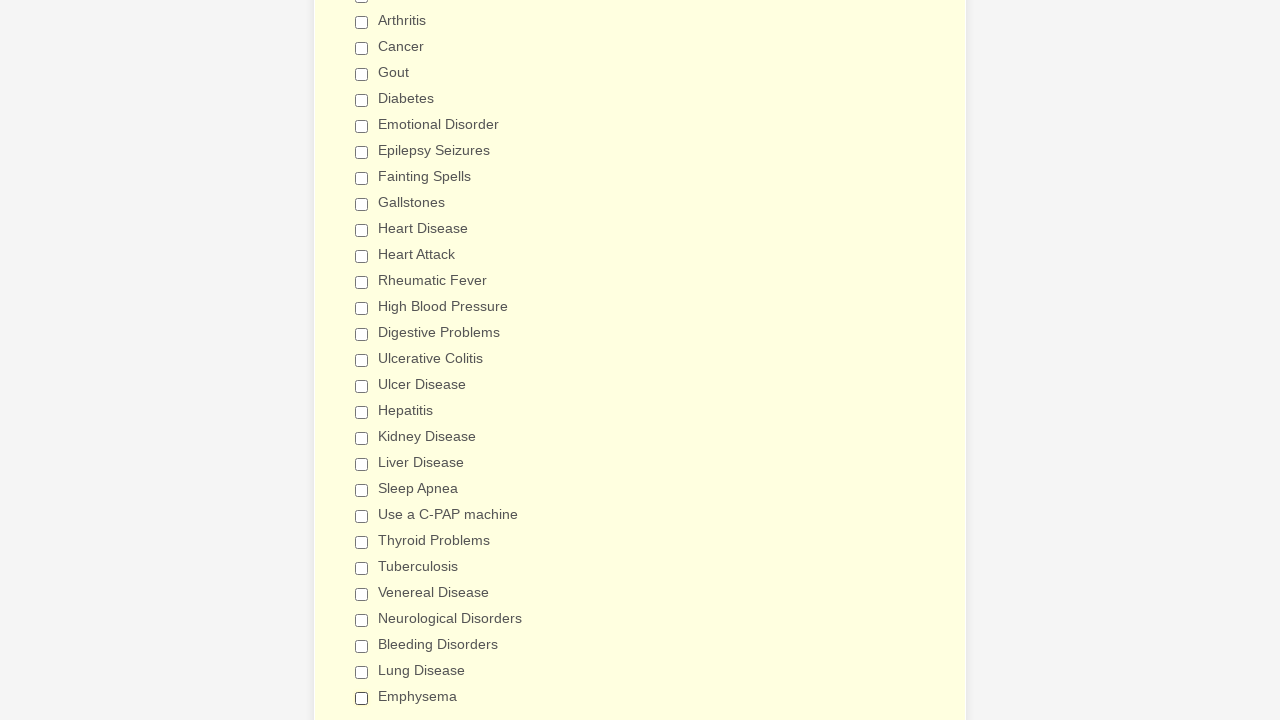

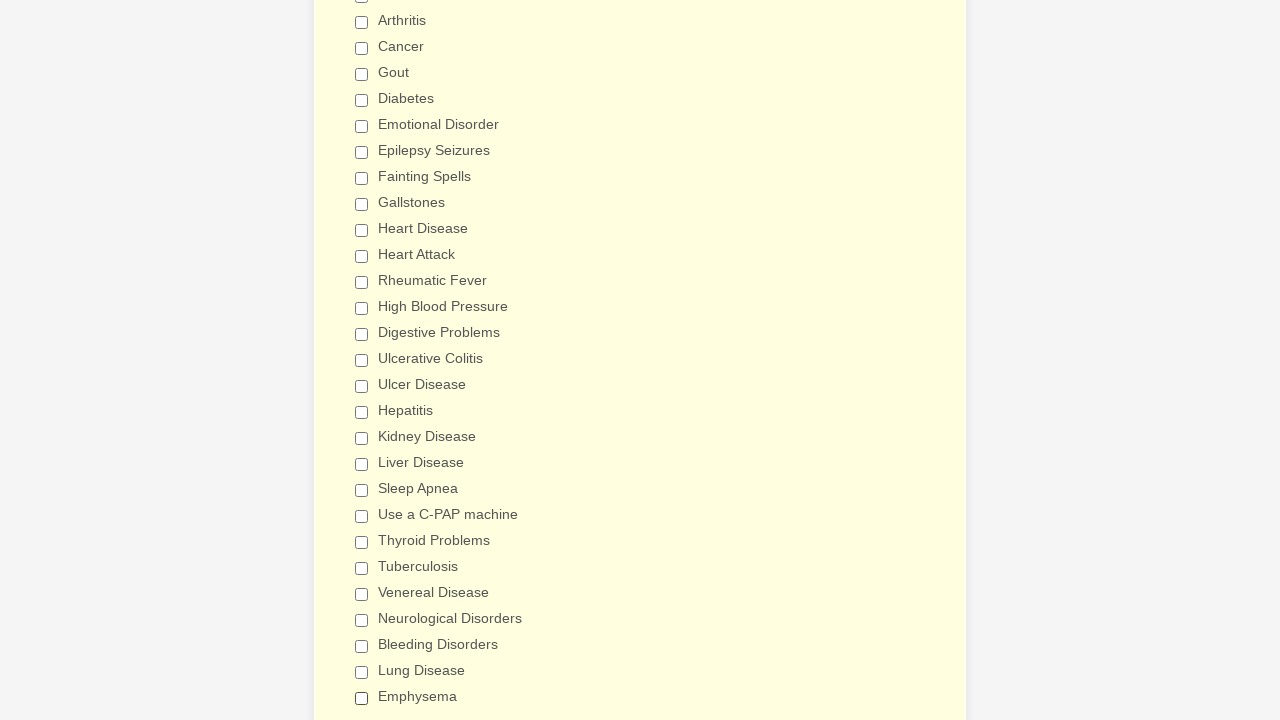